Tests multiple checkbox selection - selects all checkboxes, verifies all are selected, refreshes page, then selects only "Heart Attack" checkbox and verifies it's the only one selected

Starting URL: https://automationfc.github.io/multiple-fields/

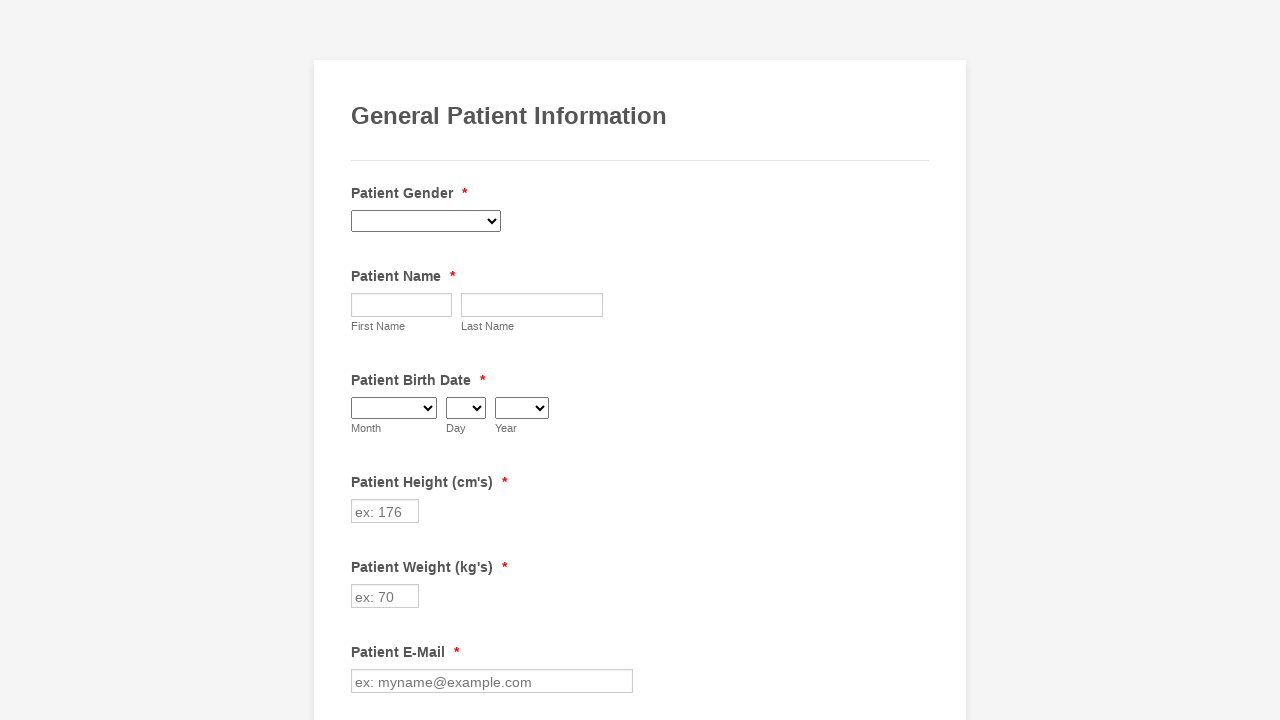

Waited for checkboxes to load
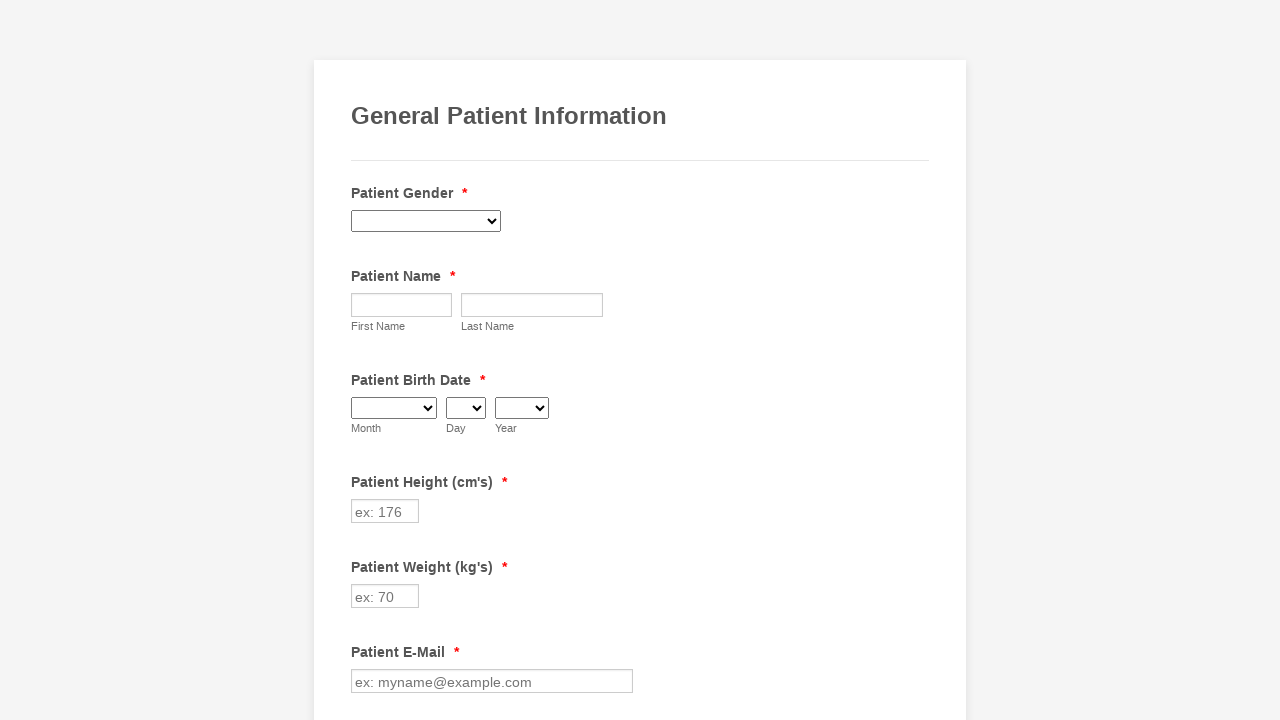

Retrieved all checkboxes - found 29 checkboxes
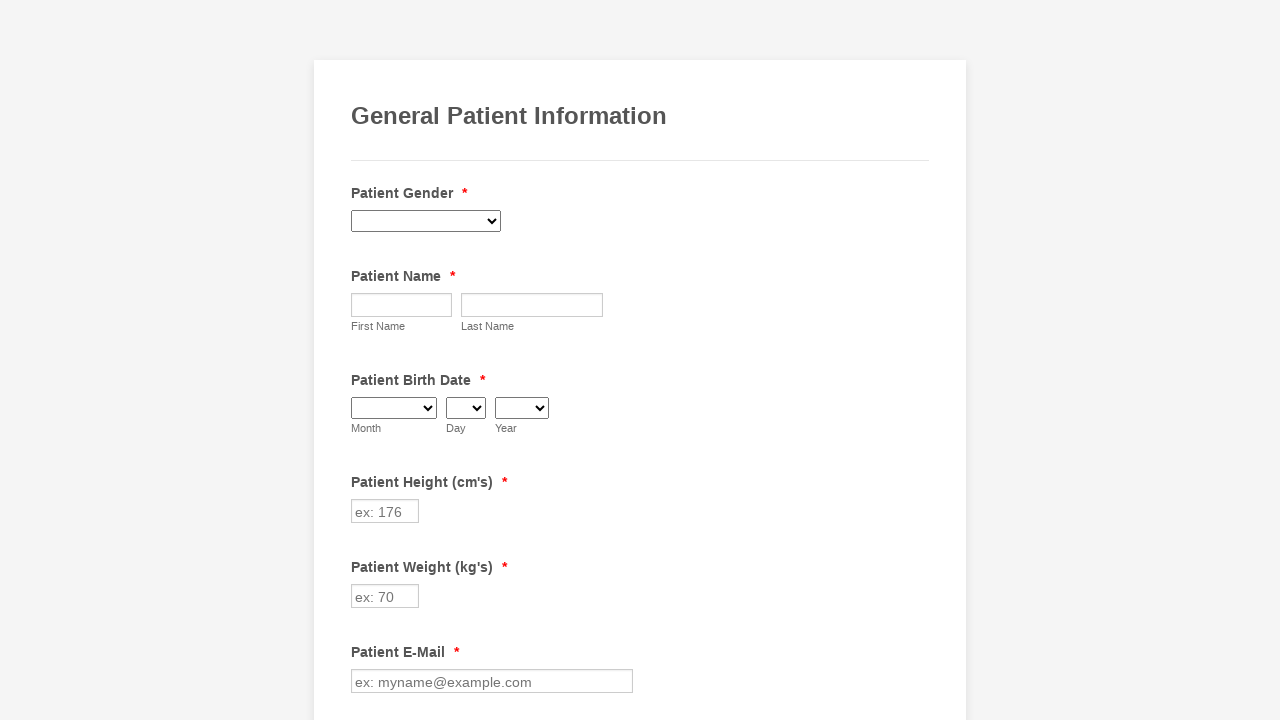

Clicked checkbox 1 to select it at (362, 360) on div.form-single-column input[type='checkbox'] >> nth=0
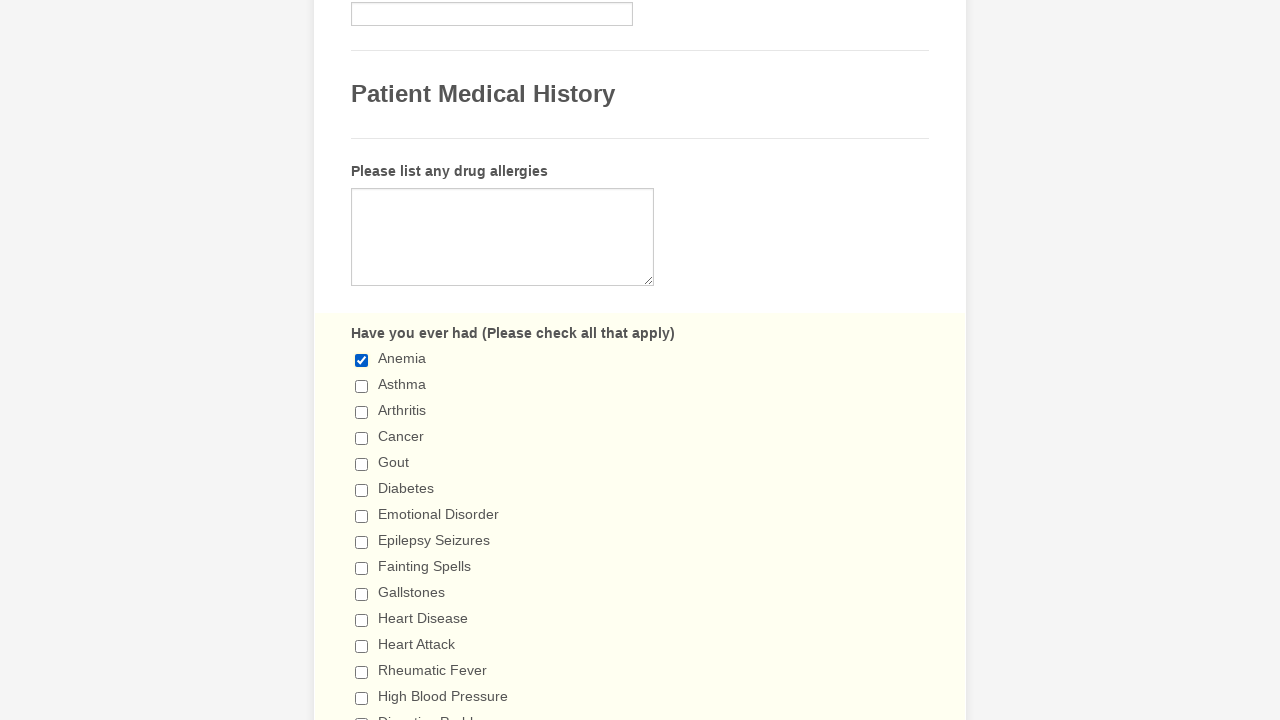

Clicked checkbox 2 to select it at (362, 386) on div.form-single-column input[type='checkbox'] >> nth=1
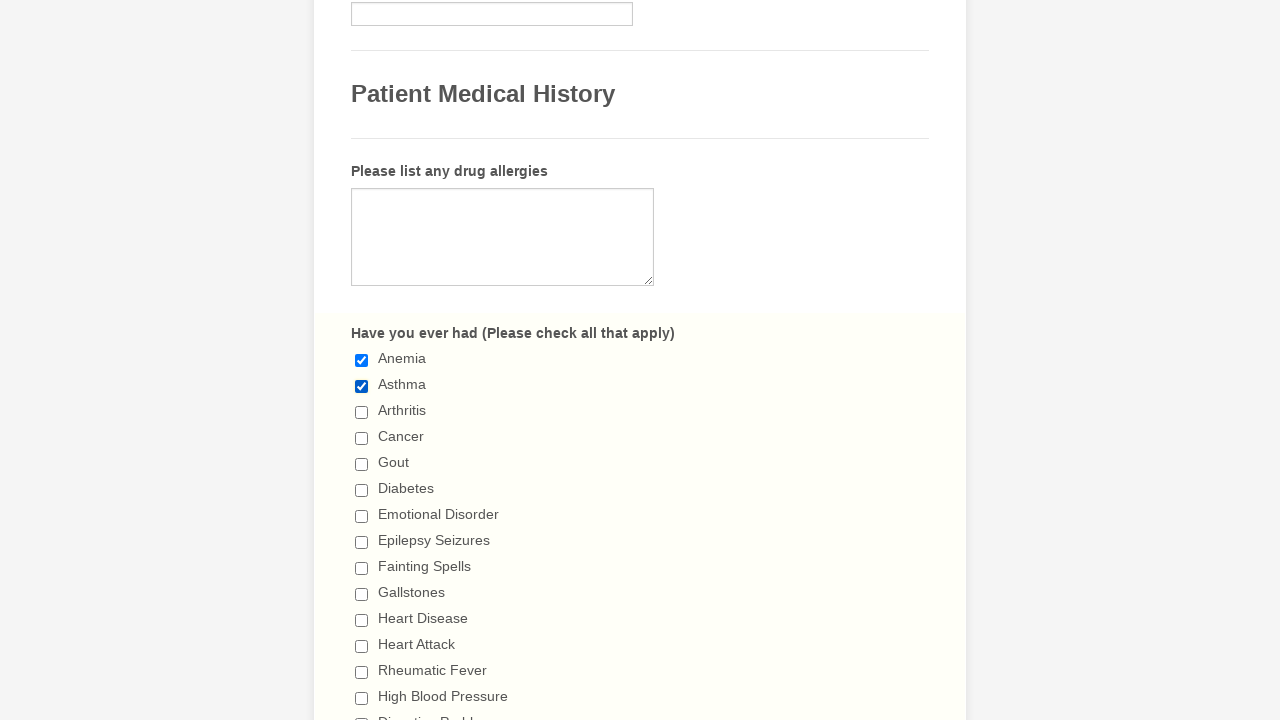

Clicked checkbox 3 to select it at (362, 412) on div.form-single-column input[type='checkbox'] >> nth=2
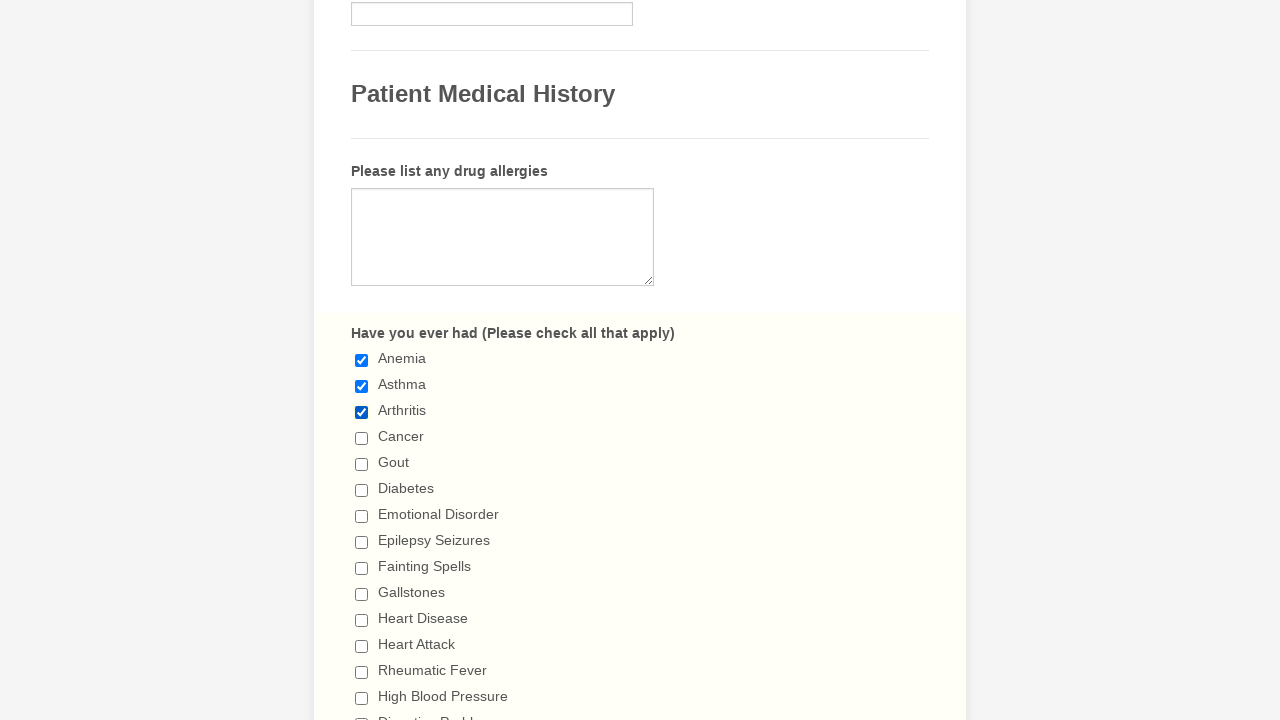

Clicked checkbox 4 to select it at (362, 438) on div.form-single-column input[type='checkbox'] >> nth=3
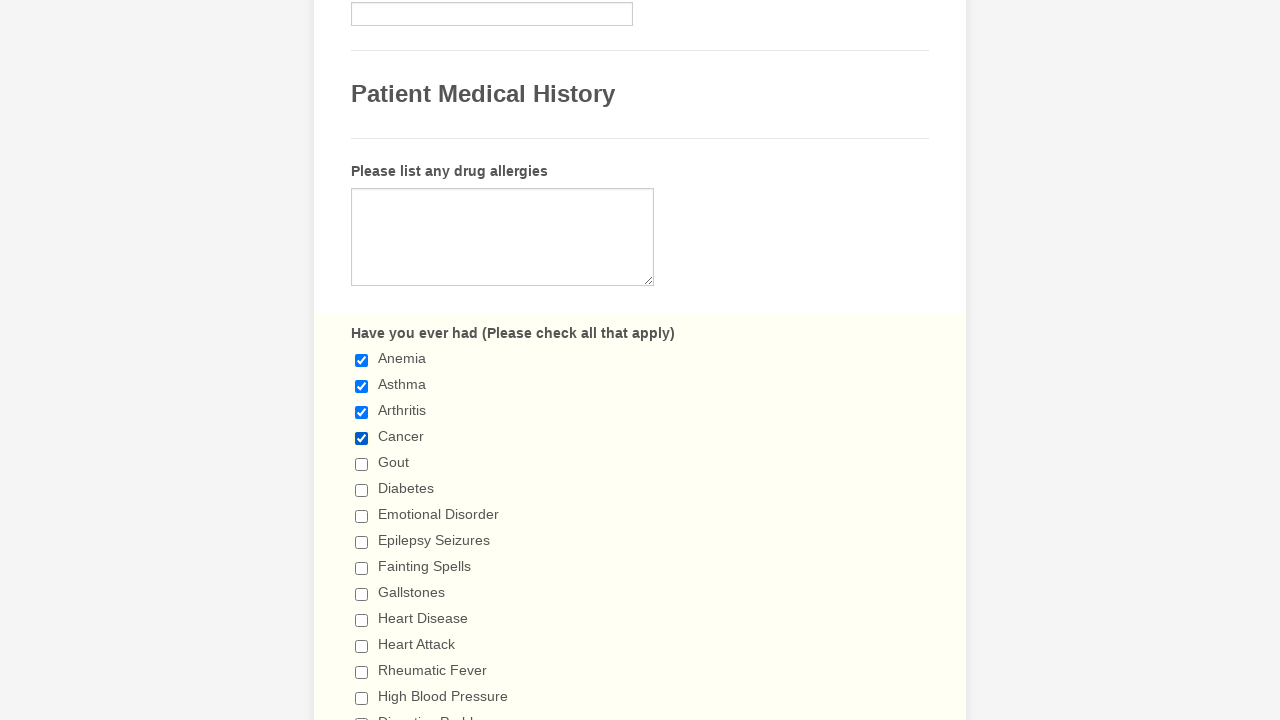

Clicked checkbox 5 to select it at (362, 464) on div.form-single-column input[type='checkbox'] >> nth=4
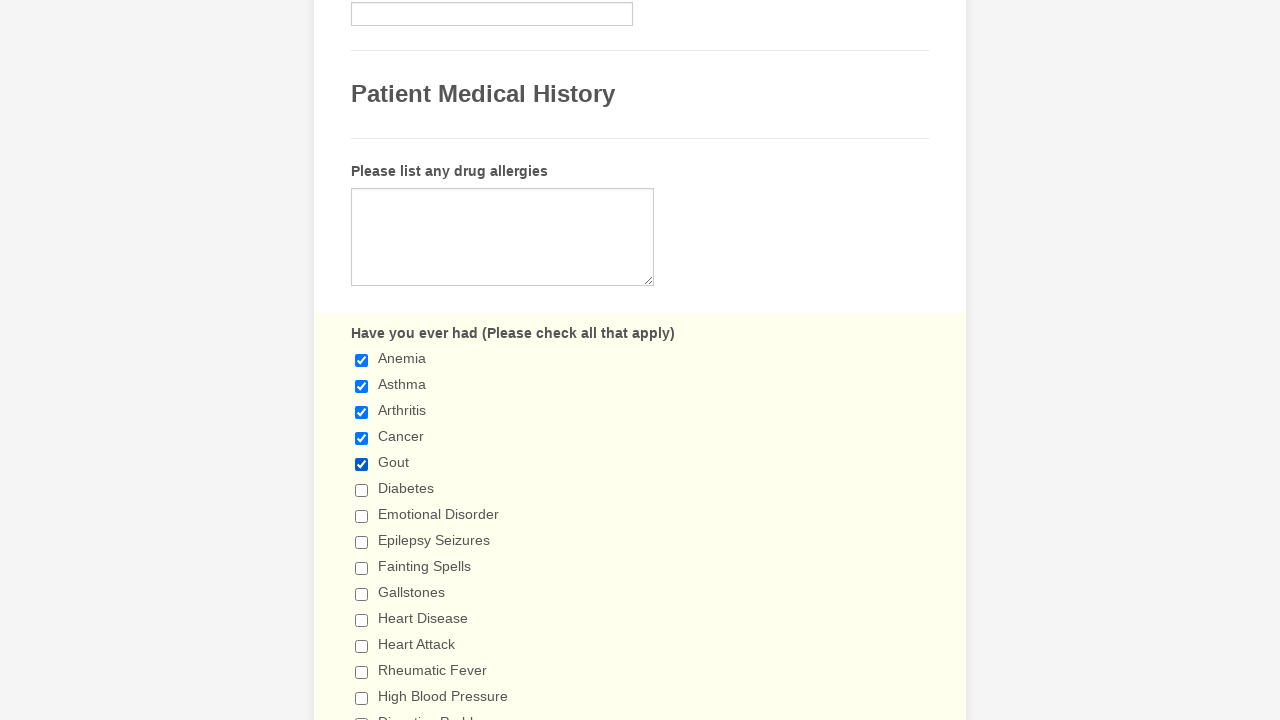

Clicked checkbox 6 to select it at (362, 490) on div.form-single-column input[type='checkbox'] >> nth=5
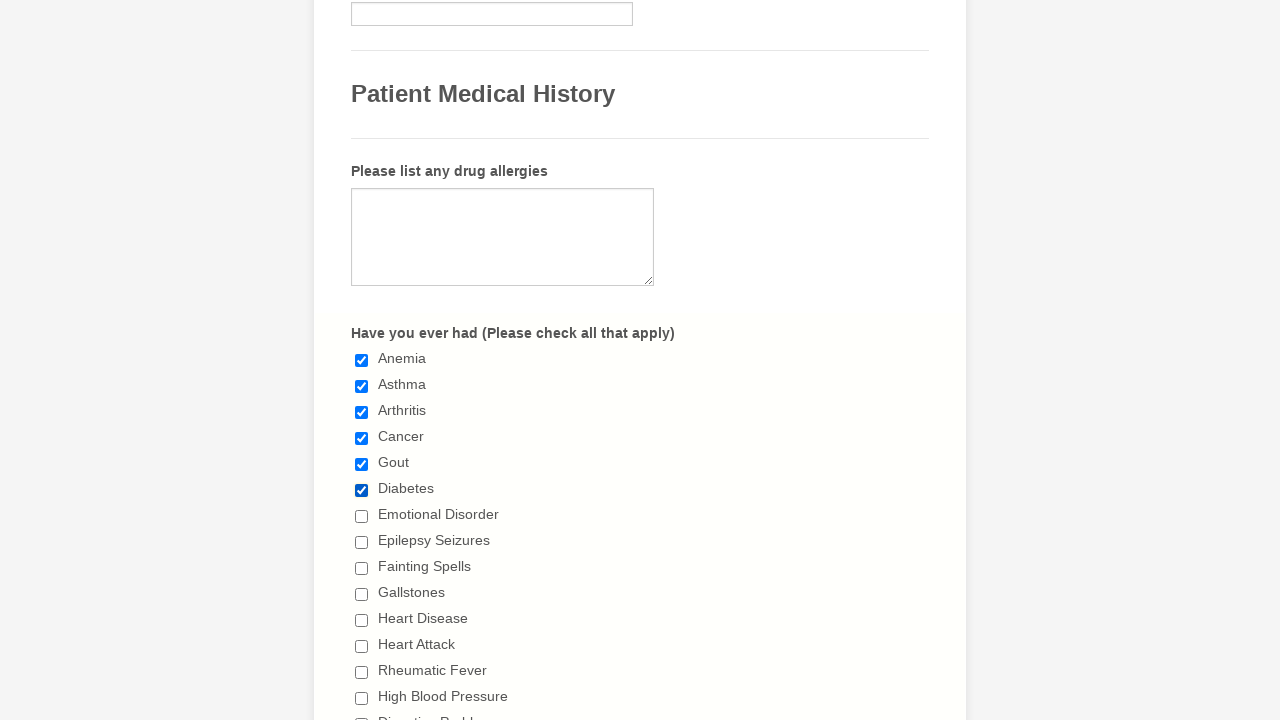

Clicked checkbox 7 to select it at (362, 516) on div.form-single-column input[type='checkbox'] >> nth=6
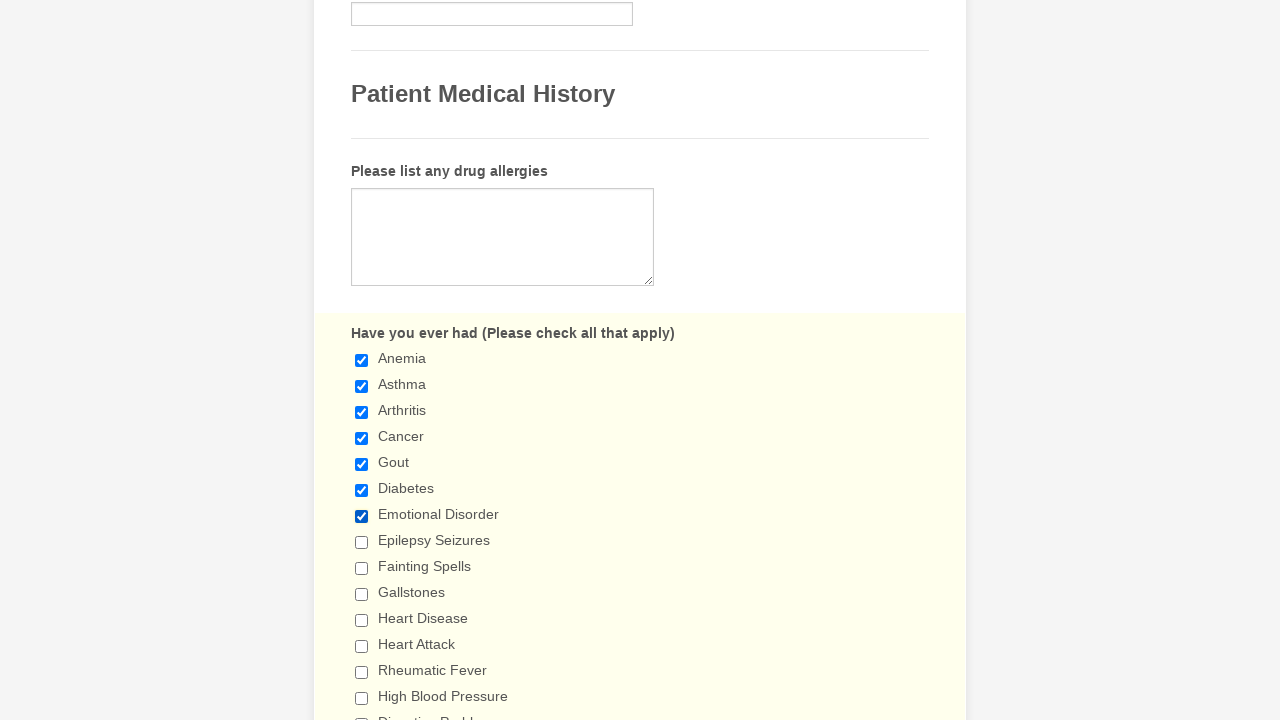

Clicked checkbox 8 to select it at (362, 542) on div.form-single-column input[type='checkbox'] >> nth=7
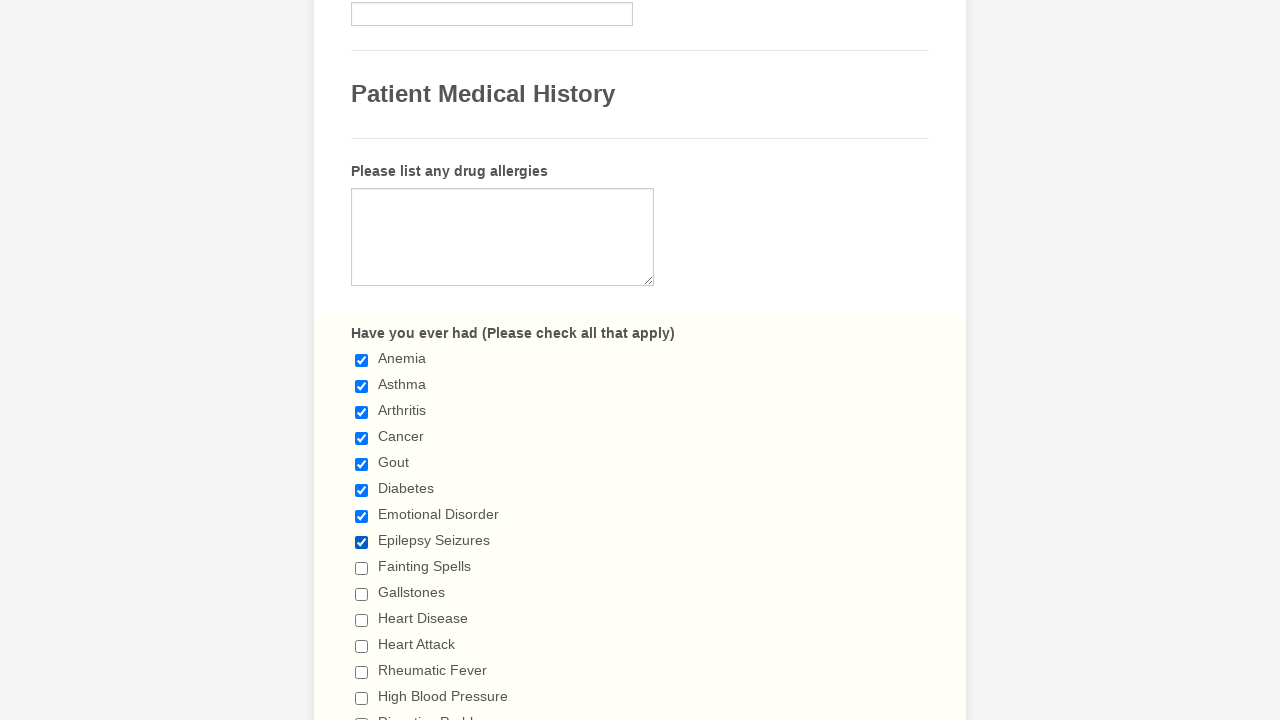

Clicked checkbox 9 to select it at (362, 568) on div.form-single-column input[type='checkbox'] >> nth=8
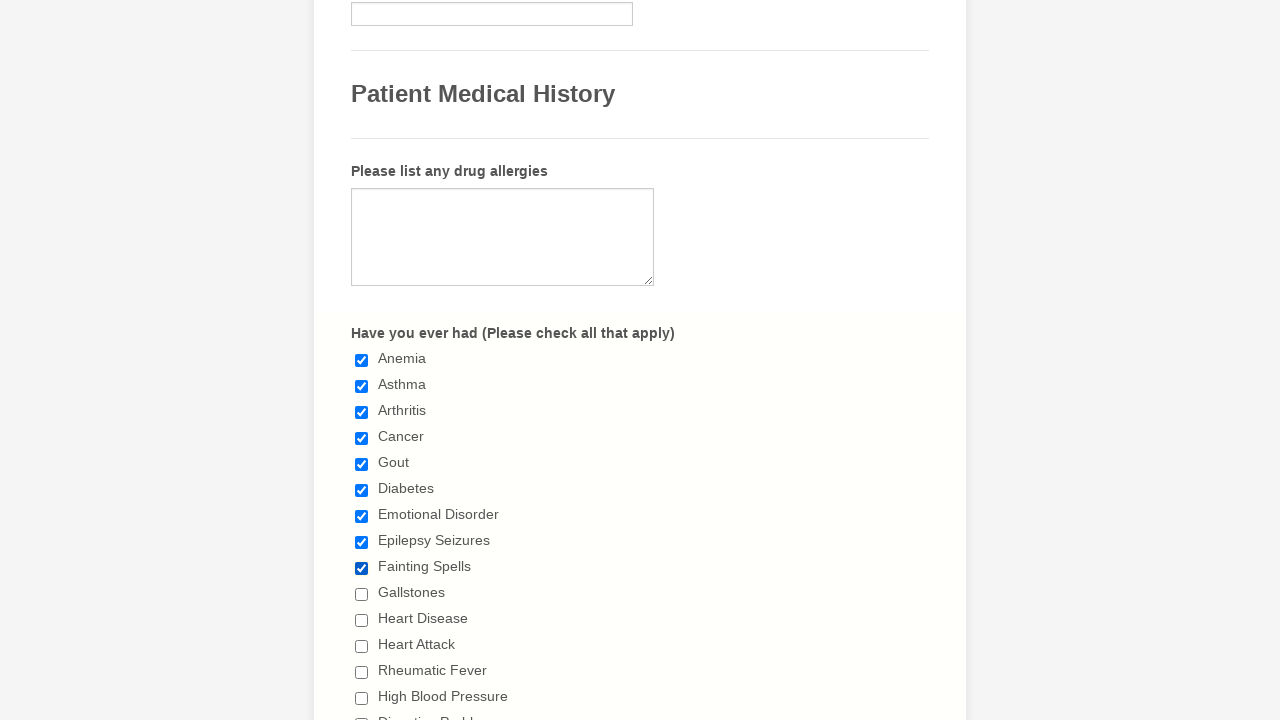

Clicked checkbox 10 to select it at (362, 594) on div.form-single-column input[type='checkbox'] >> nth=9
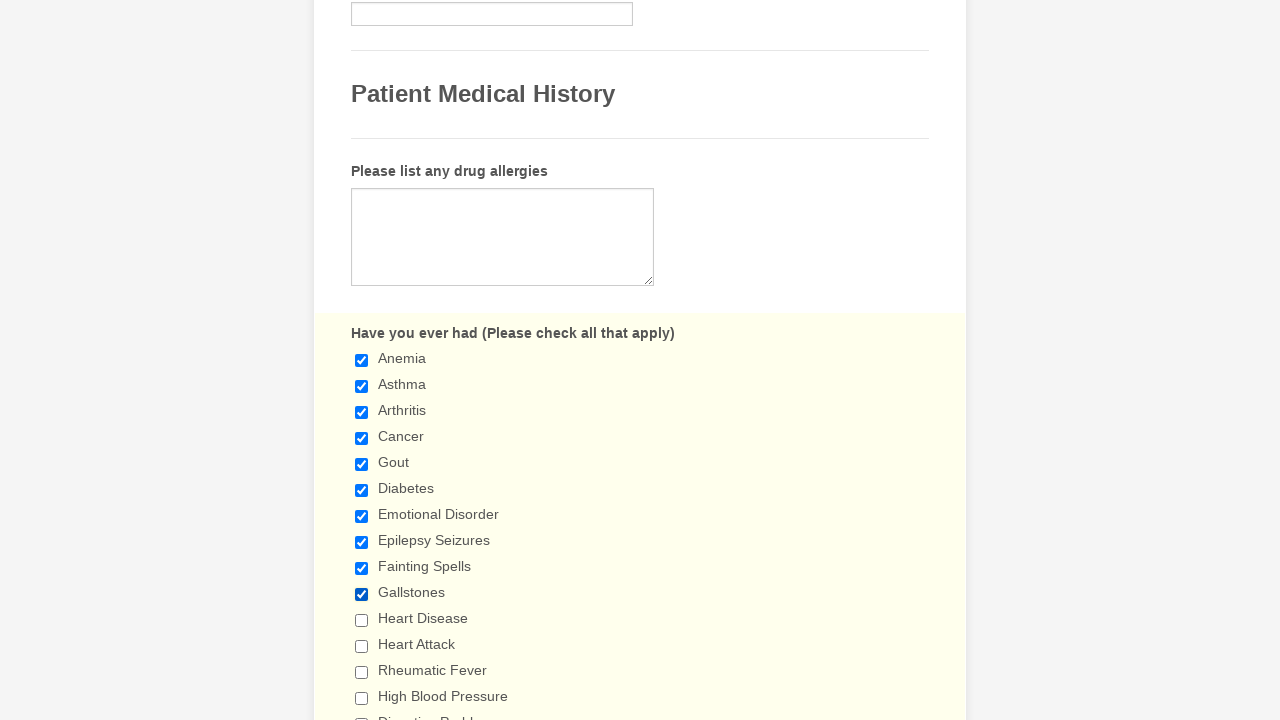

Clicked checkbox 11 to select it at (362, 620) on div.form-single-column input[type='checkbox'] >> nth=10
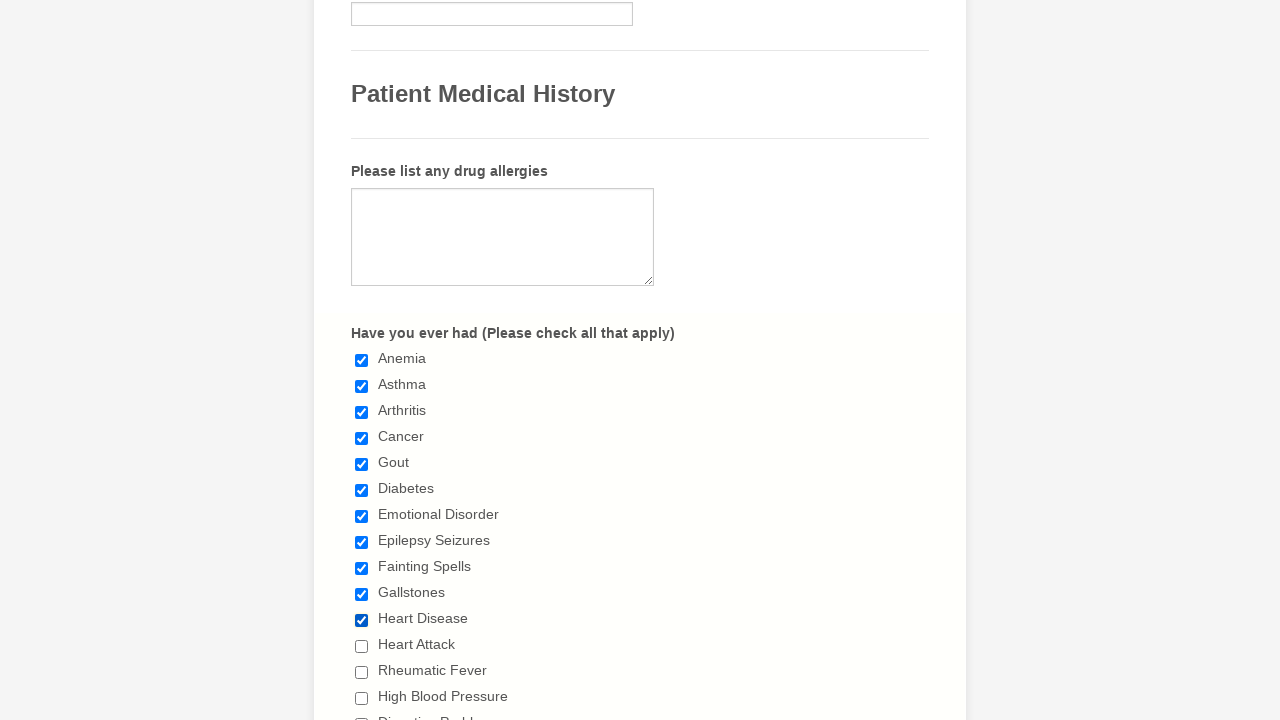

Clicked checkbox 12 to select it at (362, 646) on div.form-single-column input[type='checkbox'] >> nth=11
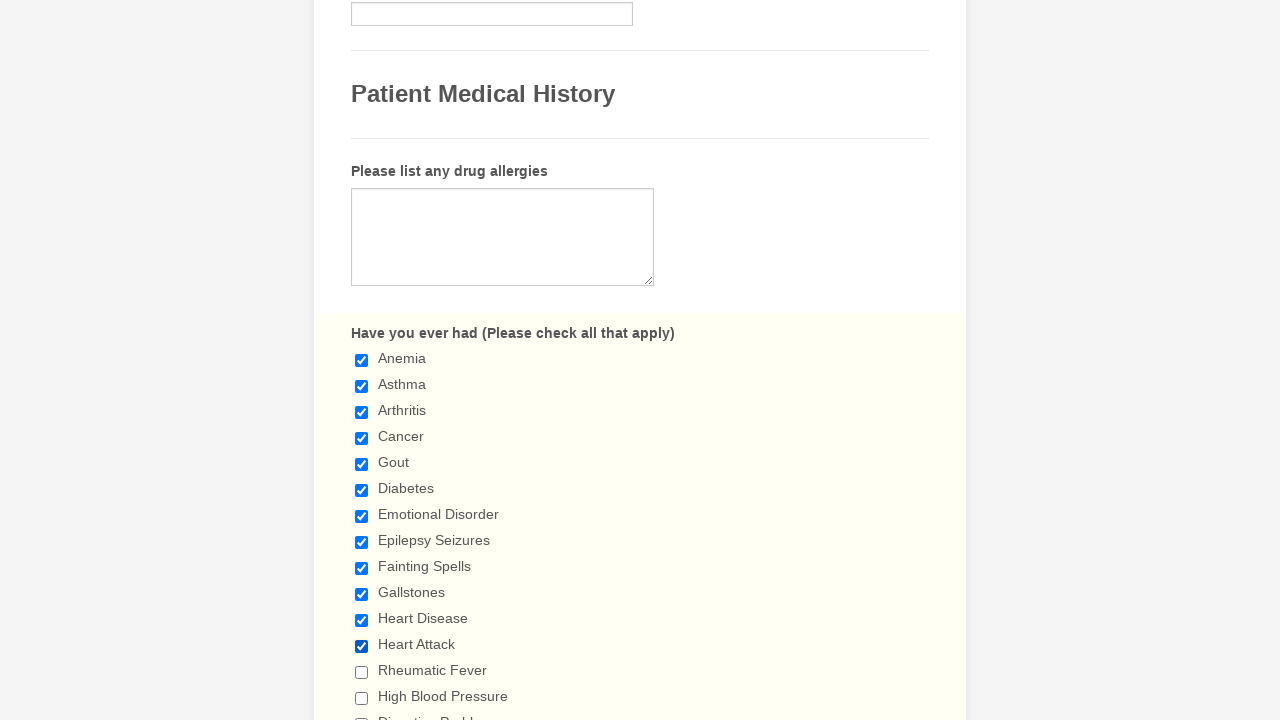

Clicked checkbox 13 to select it at (362, 672) on div.form-single-column input[type='checkbox'] >> nth=12
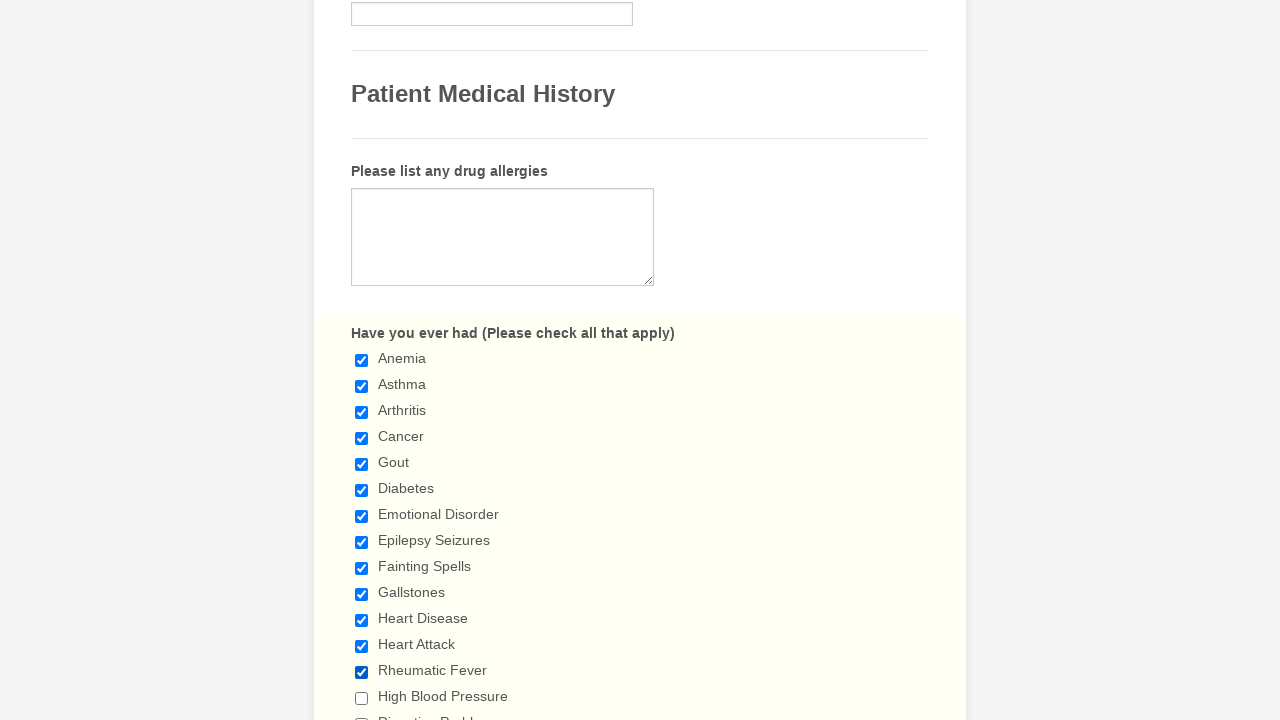

Clicked checkbox 14 to select it at (362, 698) on div.form-single-column input[type='checkbox'] >> nth=13
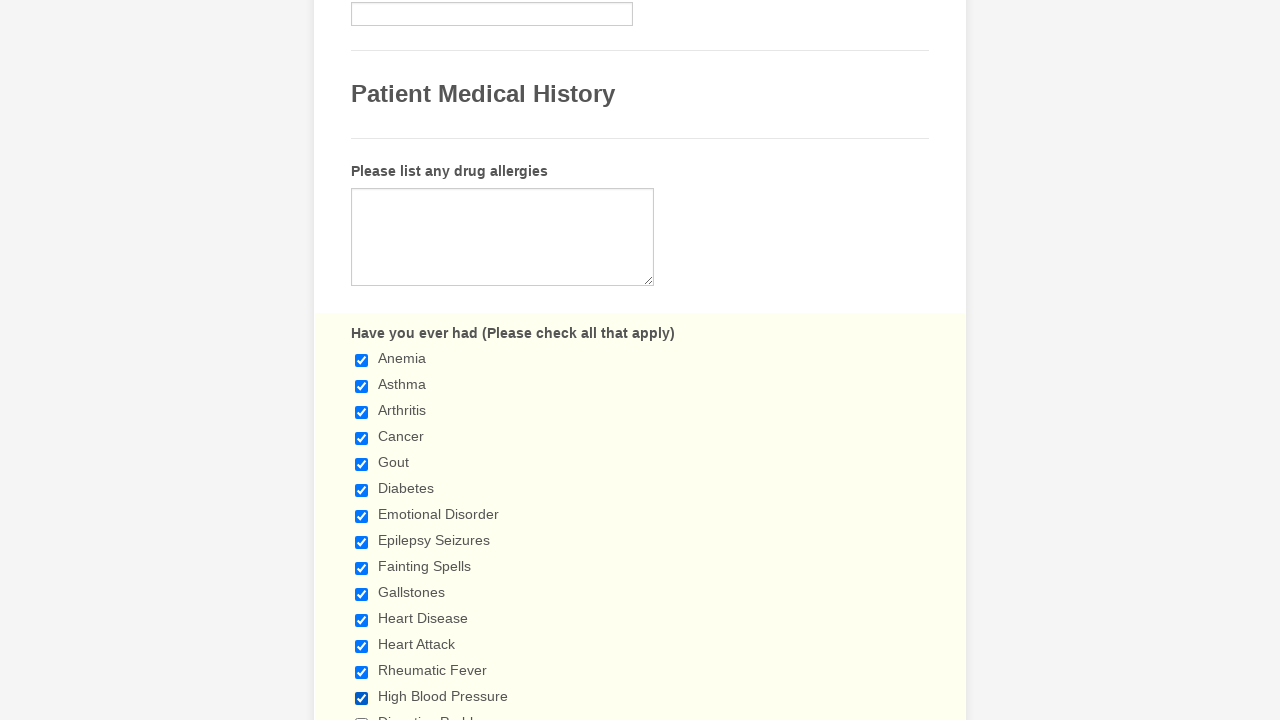

Clicked checkbox 15 to select it at (362, 714) on div.form-single-column input[type='checkbox'] >> nth=14
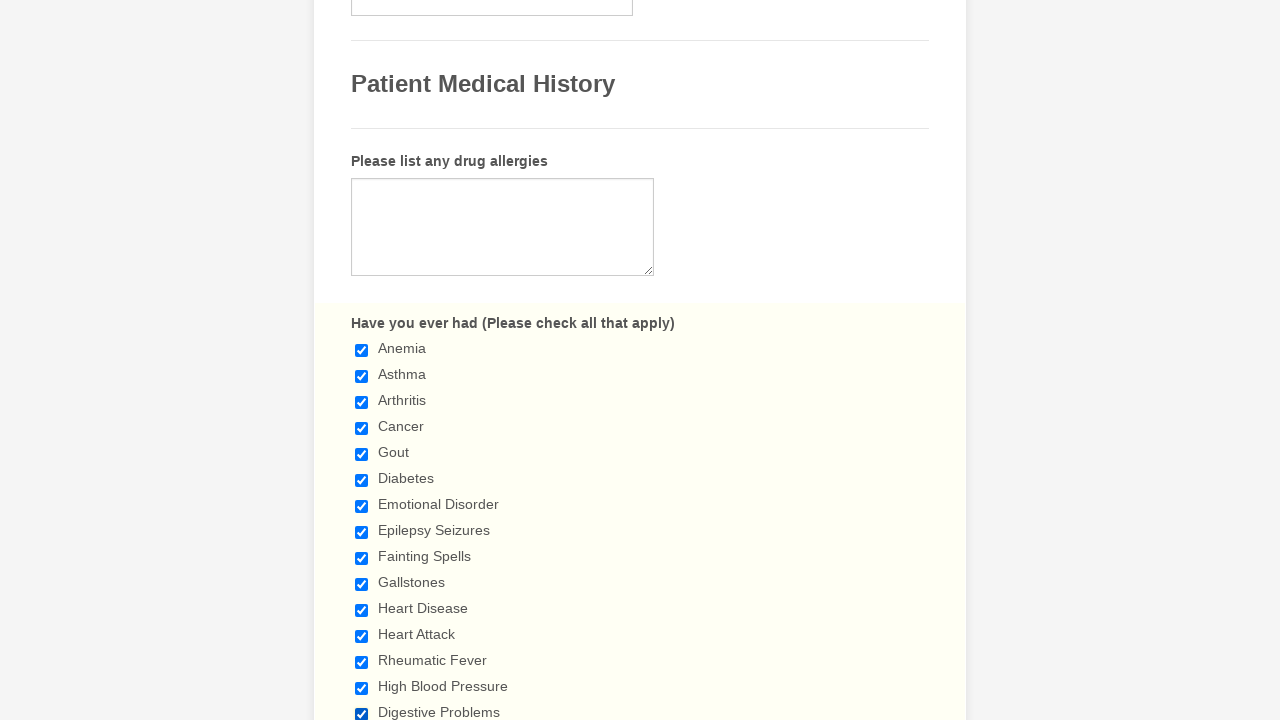

Clicked checkbox 16 to select it at (362, 360) on div.form-single-column input[type='checkbox'] >> nth=15
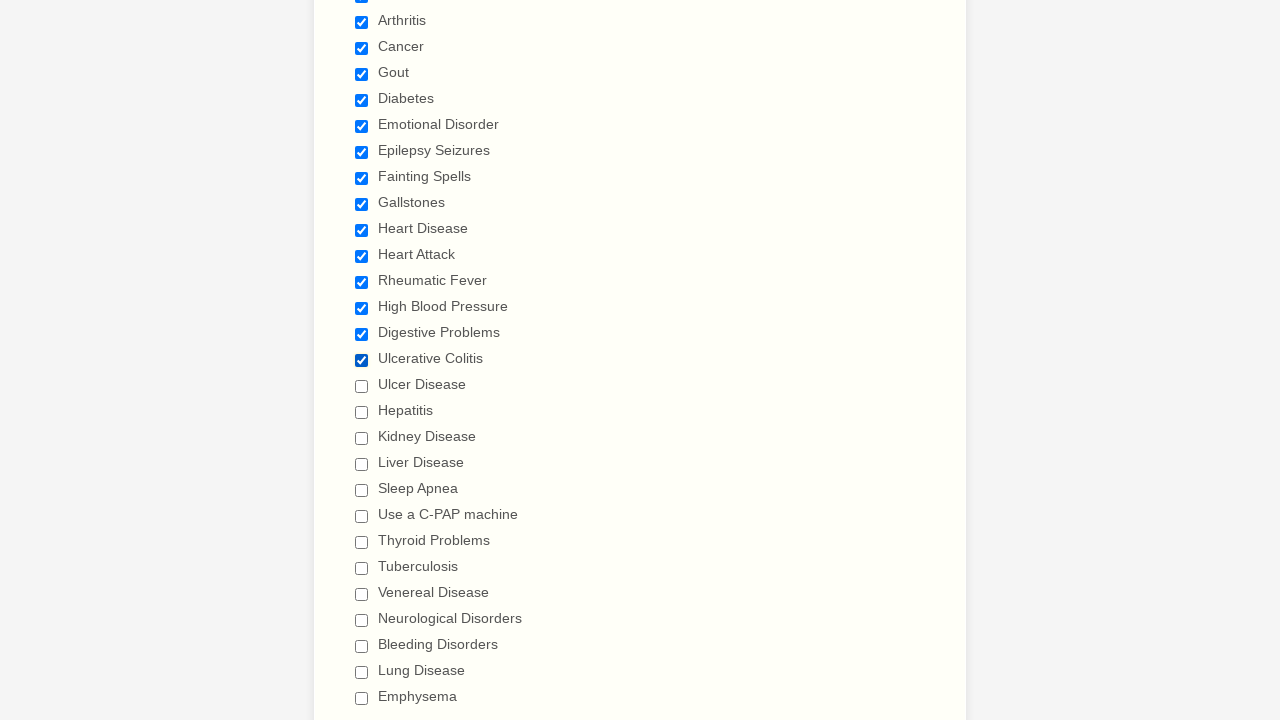

Clicked checkbox 17 to select it at (362, 386) on div.form-single-column input[type='checkbox'] >> nth=16
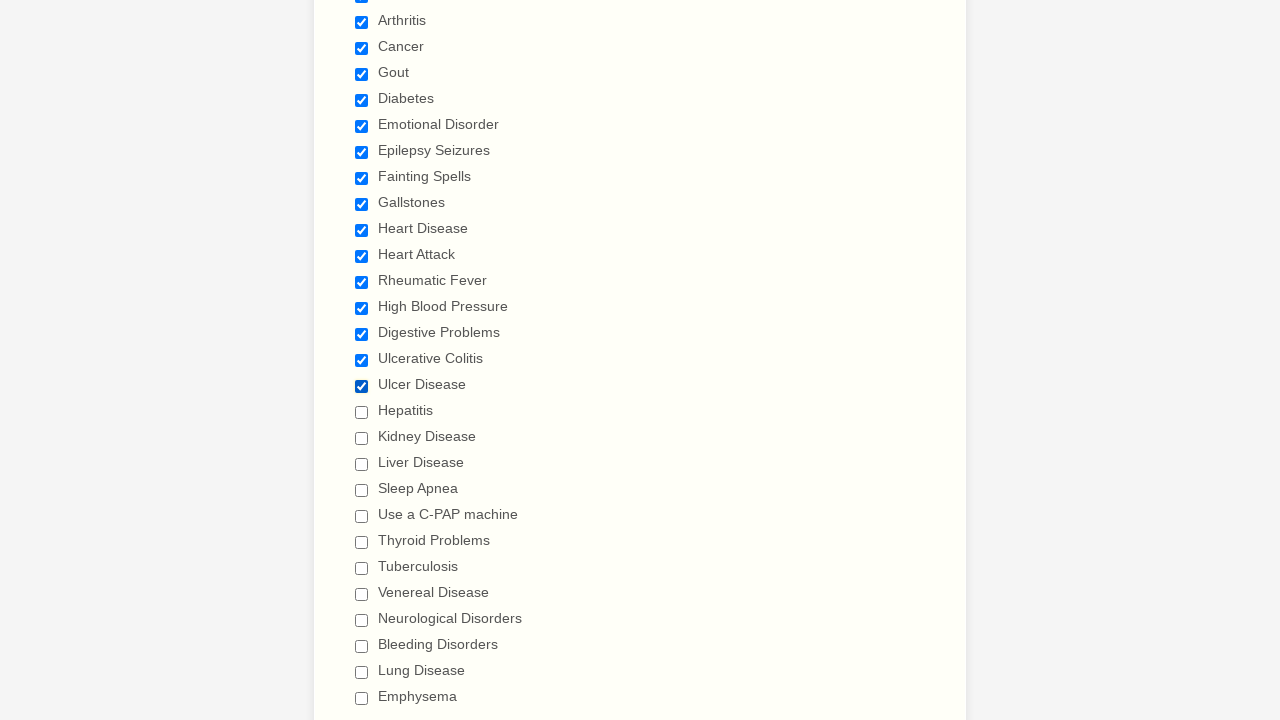

Clicked checkbox 18 to select it at (362, 412) on div.form-single-column input[type='checkbox'] >> nth=17
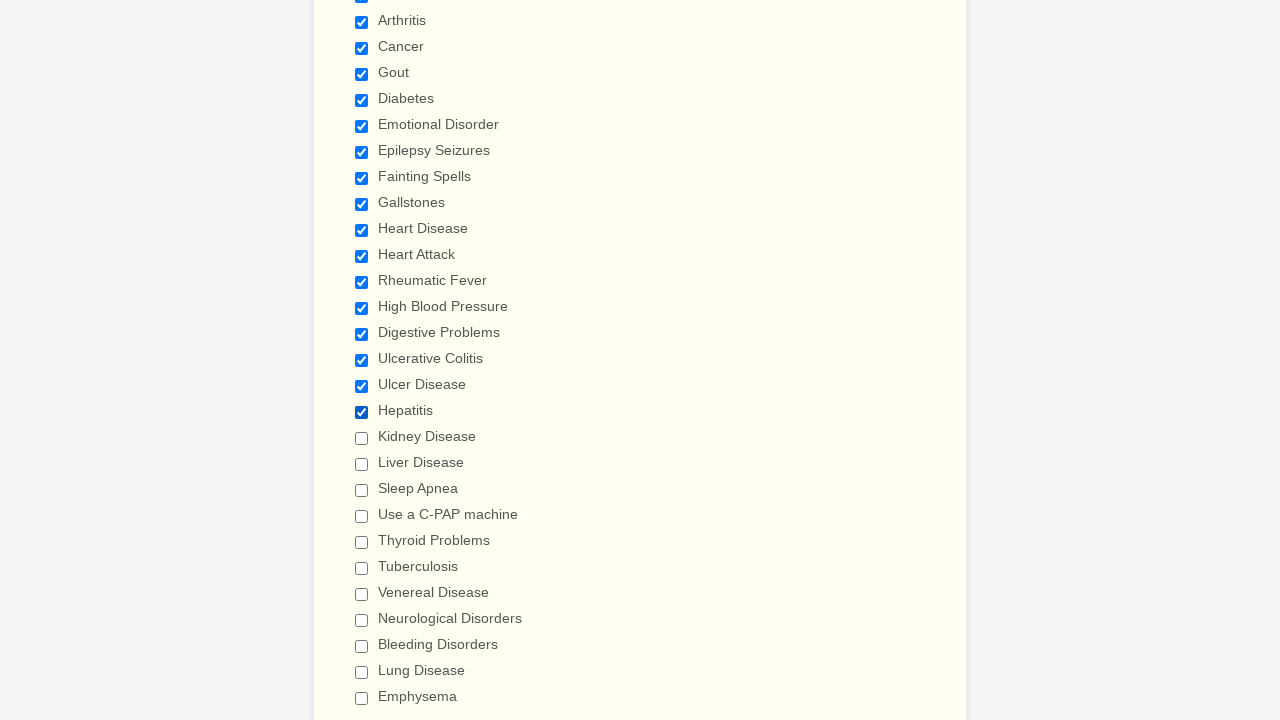

Clicked checkbox 19 to select it at (362, 438) on div.form-single-column input[type='checkbox'] >> nth=18
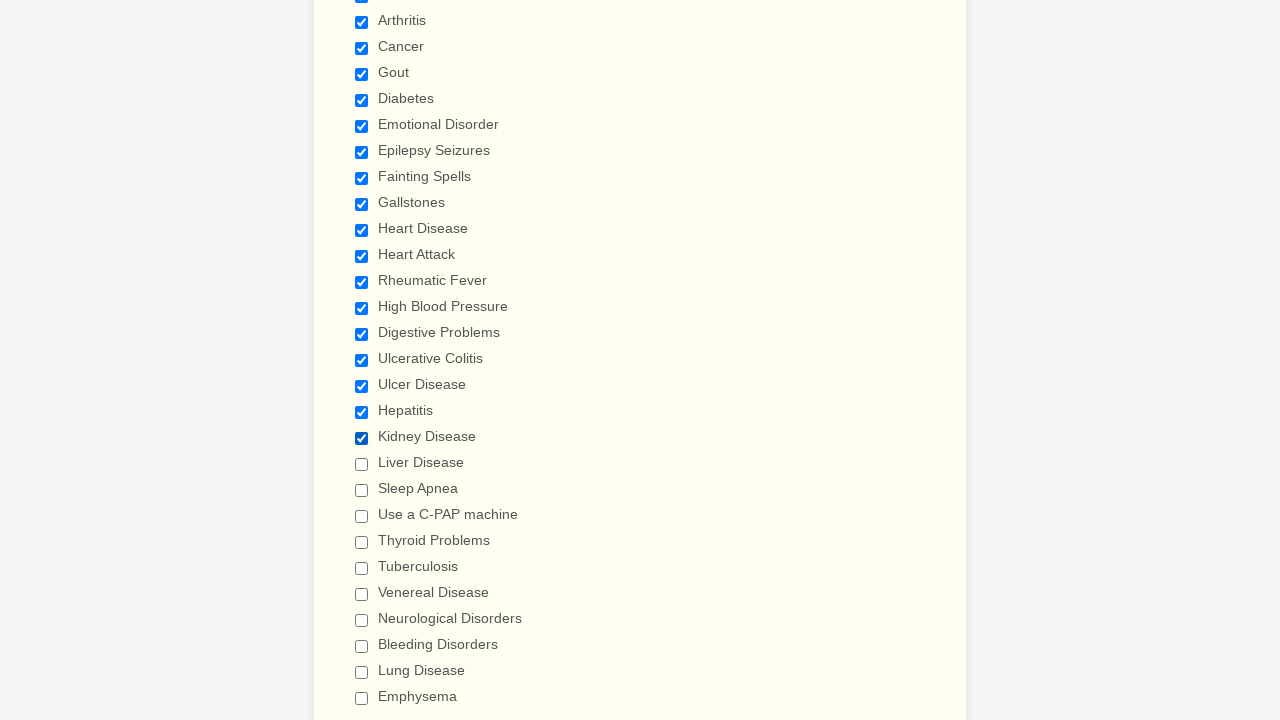

Clicked checkbox 20 to select it at (362, 464) on div.form-single-column input[type='checkbox'] >> nth=19
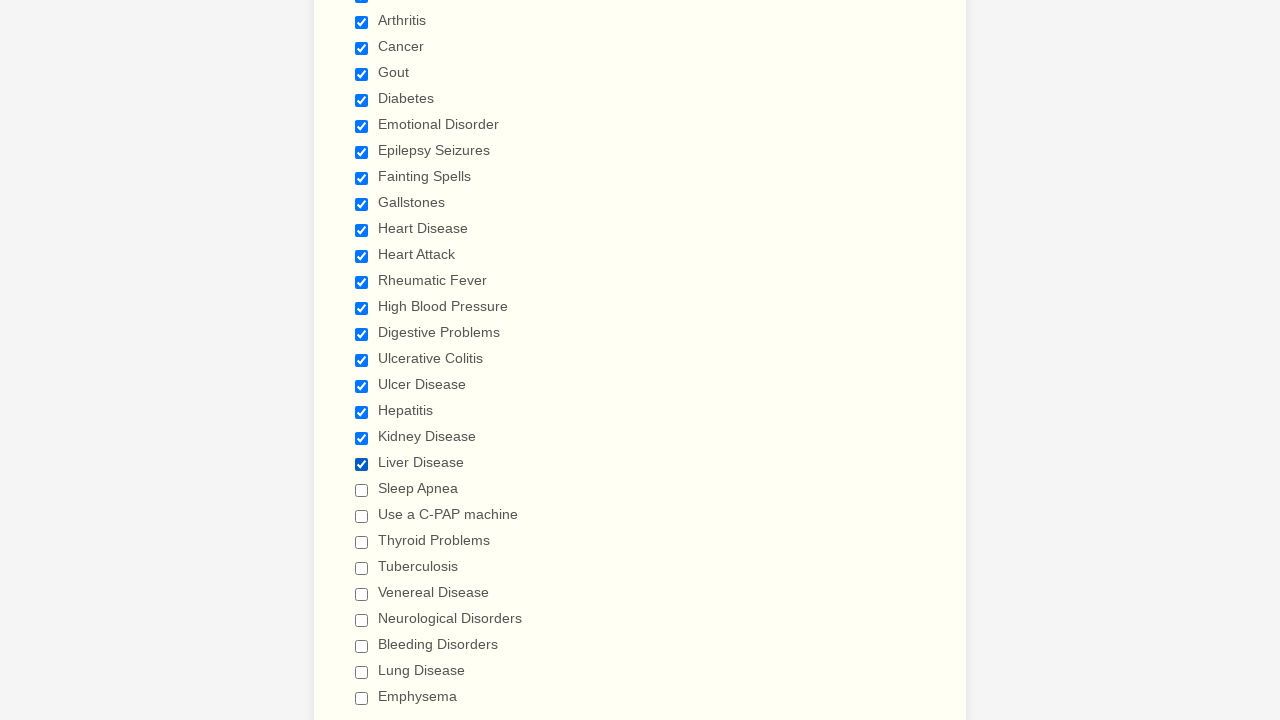

Clicked checkbox 21 to select it at (362, 490) on div.form-single-column input[type='checkbox'] >> nth=20
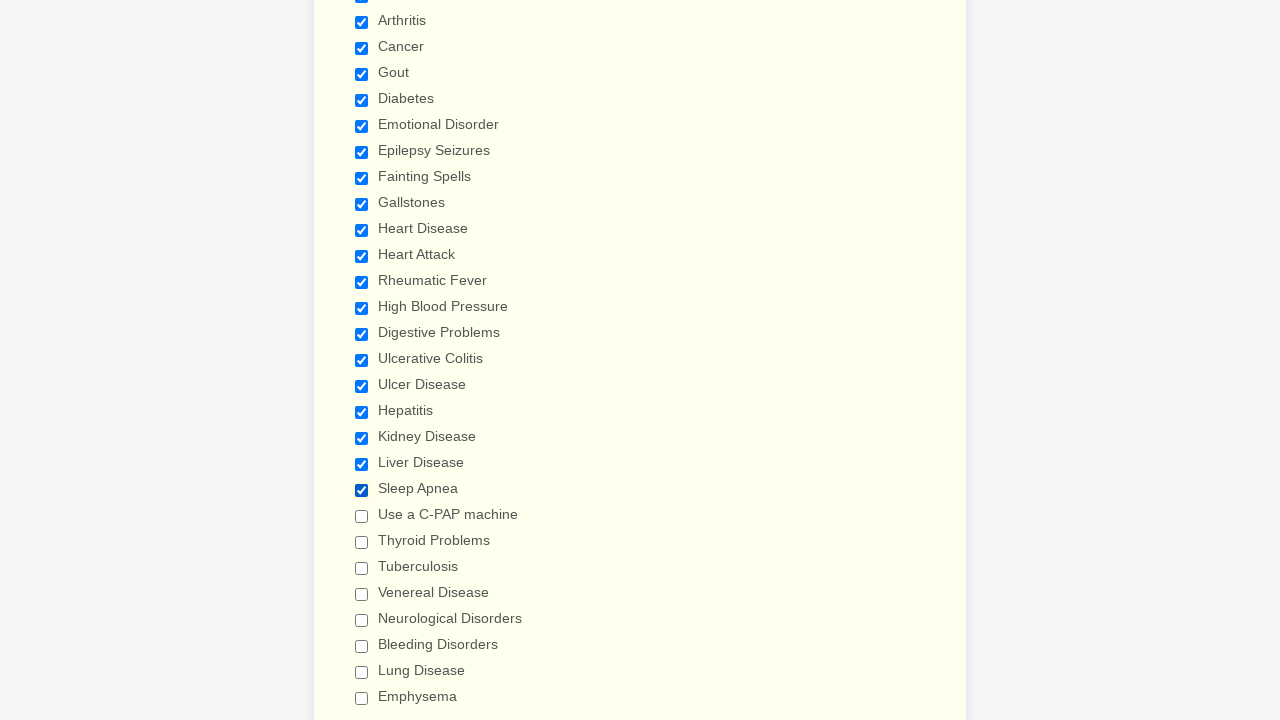

Clicked checkbox 22 to select it at (362, 516) on div.form-single-column input[type='checkbox'] >> nth=21
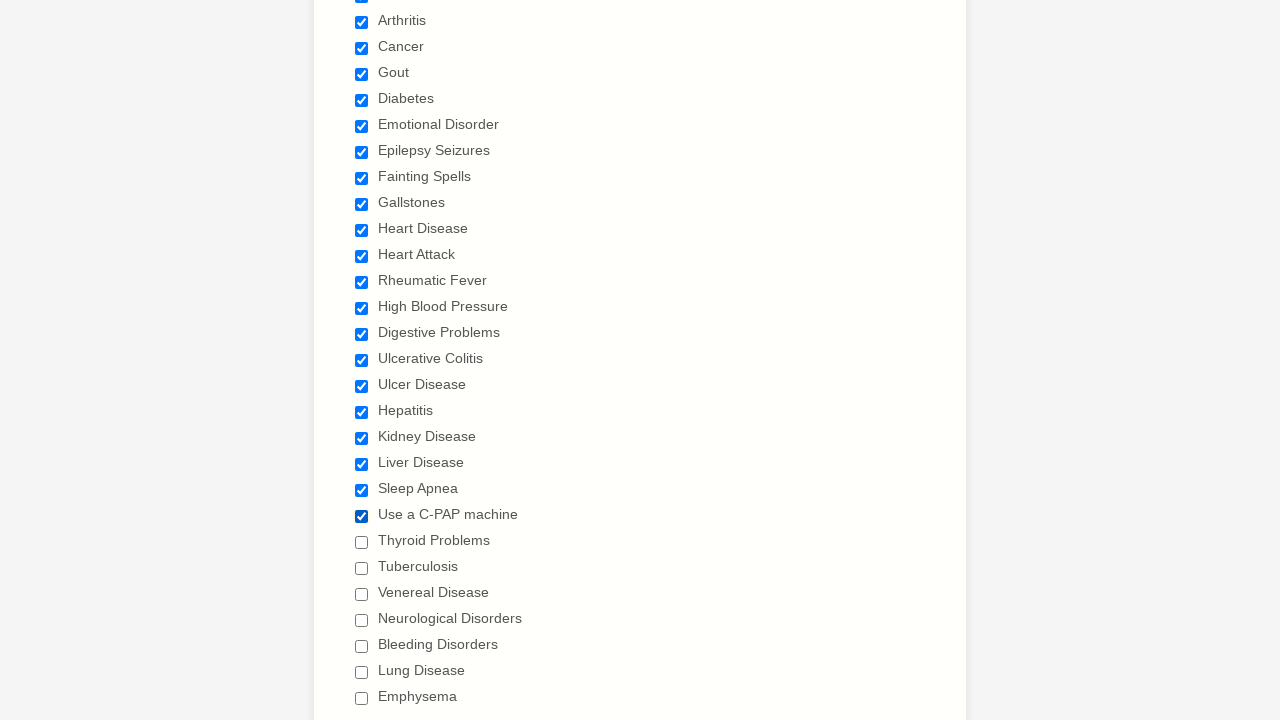

Clicked checkbox 23 to select it at (362, 542) on div.form-single-column input[type='checkbox'] >> nth=22
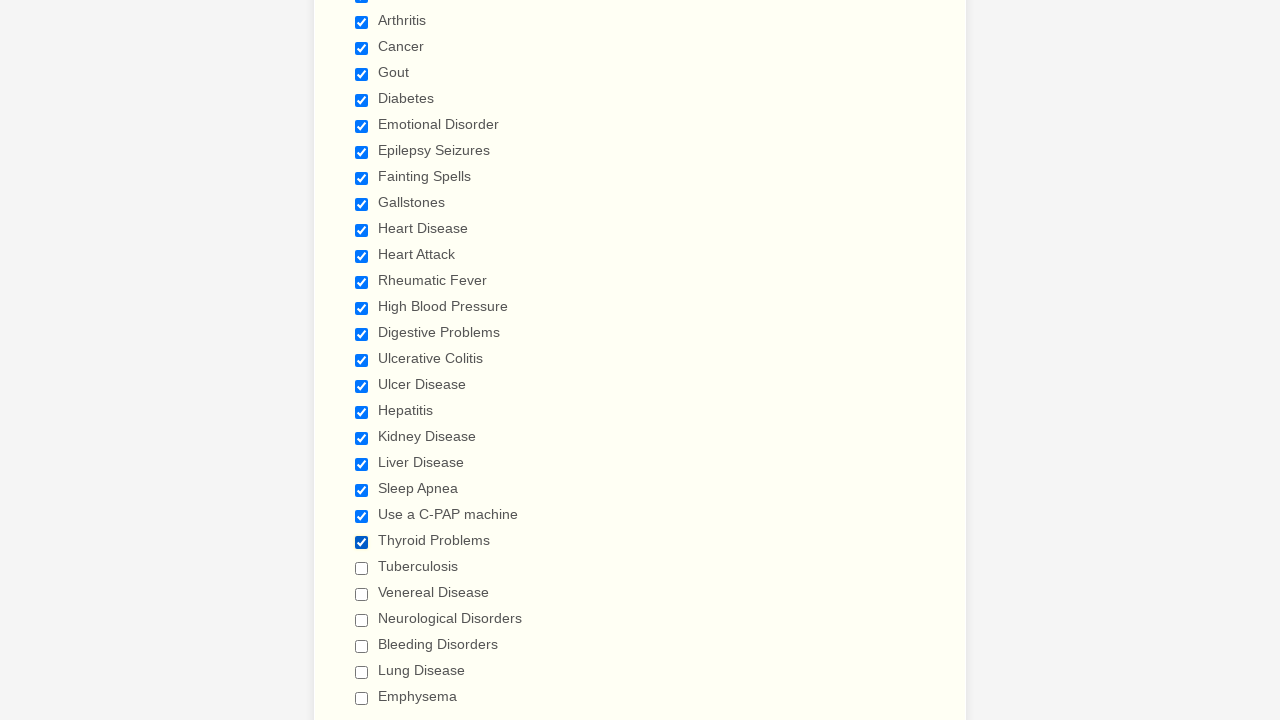

Clicked checkbox 24 to select it at (362, 568) on div.form-single-column input[type='checkbox'] >> nth=23
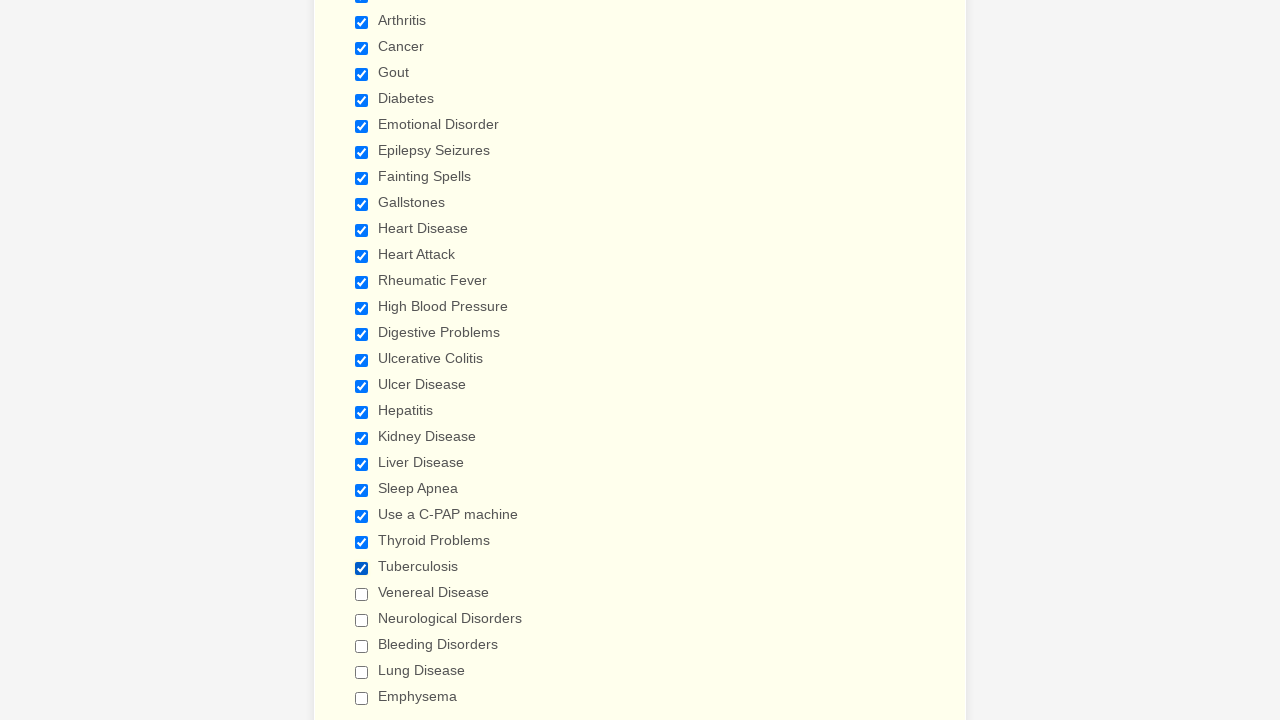

Clicked checkbox 25 to select it at (362, 594) on div.form-single-column input[type='checkbox'] >> nth=24
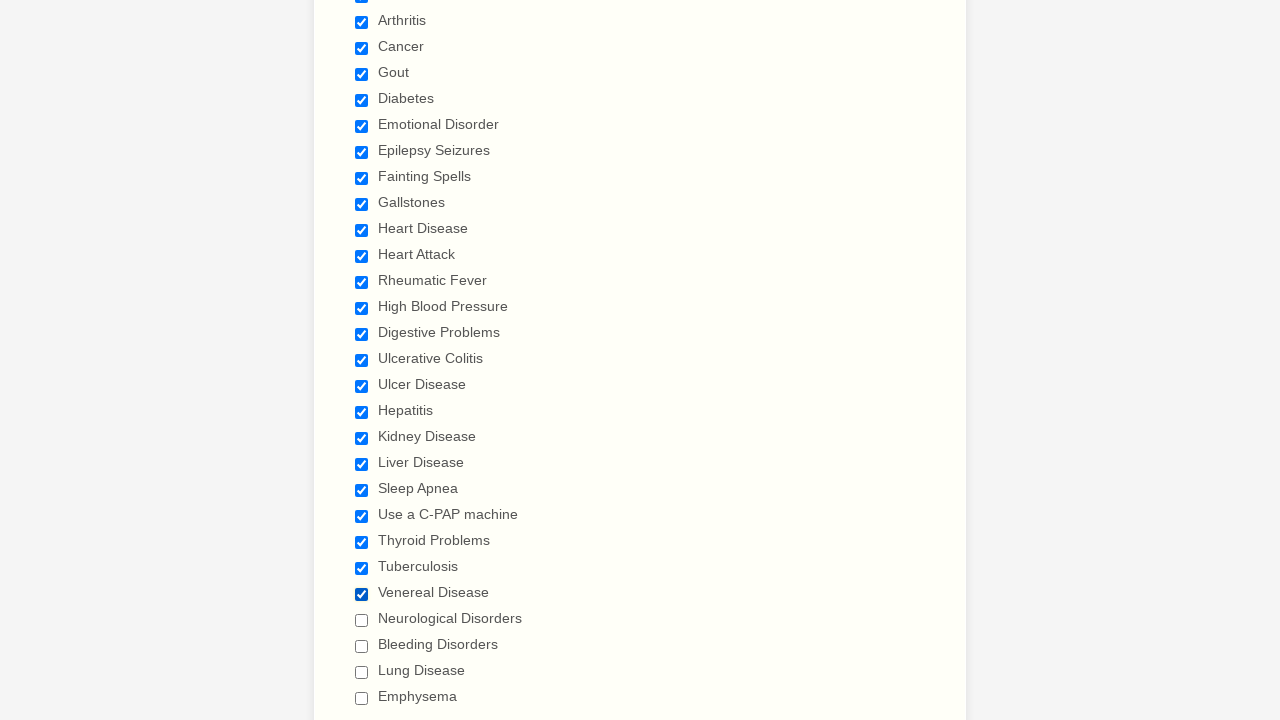

Clicked checkbox 26 to select it at (362, 620) on div.form-single-column input[type='checkbox'] >> nth=25
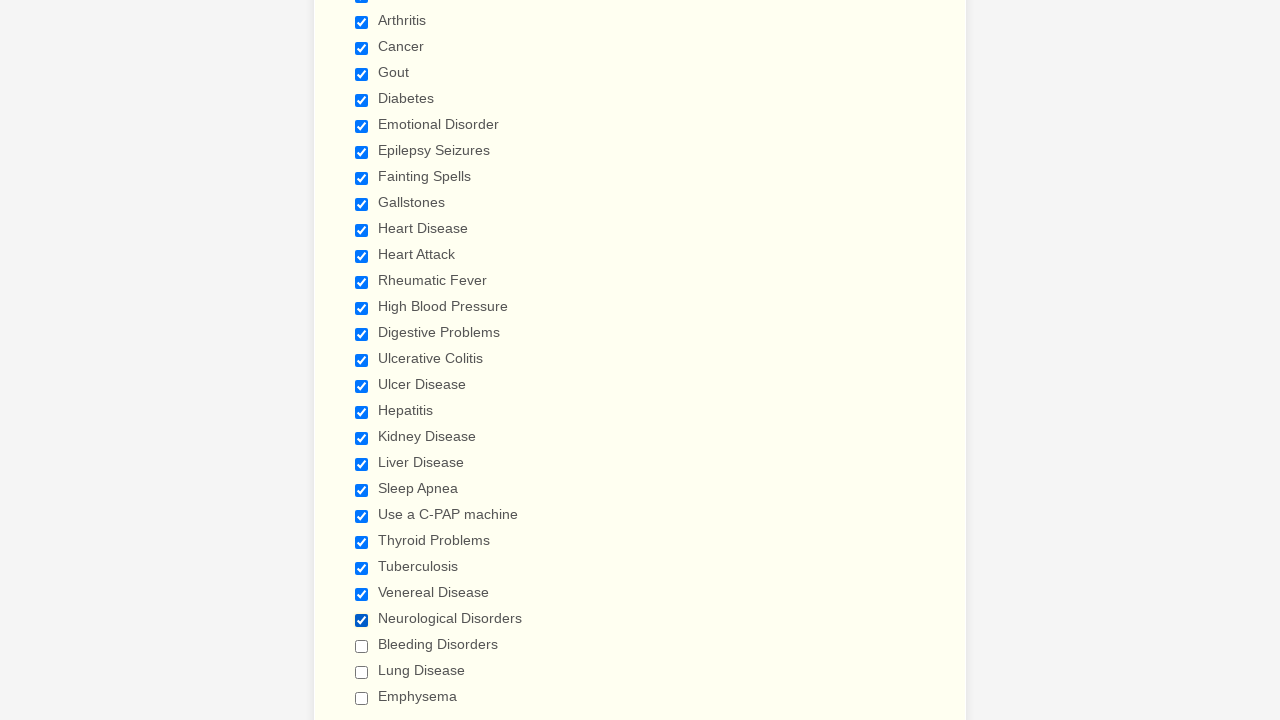

Clicked checkbox 27 to select it at (362, 646) on div.form-single-column input[type='checkbox'] >> nth=26
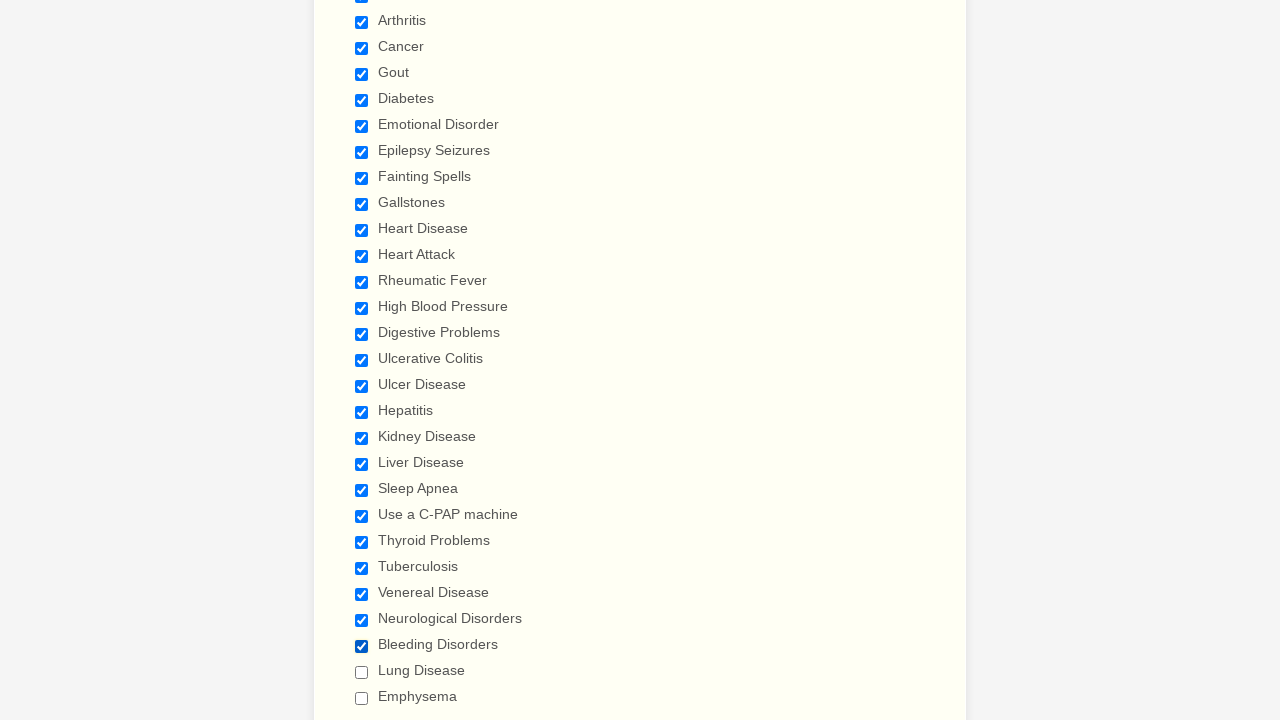

Clicked checkbox 28 to select it at (362, 672) on div.form-single-column input[type='checkbox'] >> nth=27
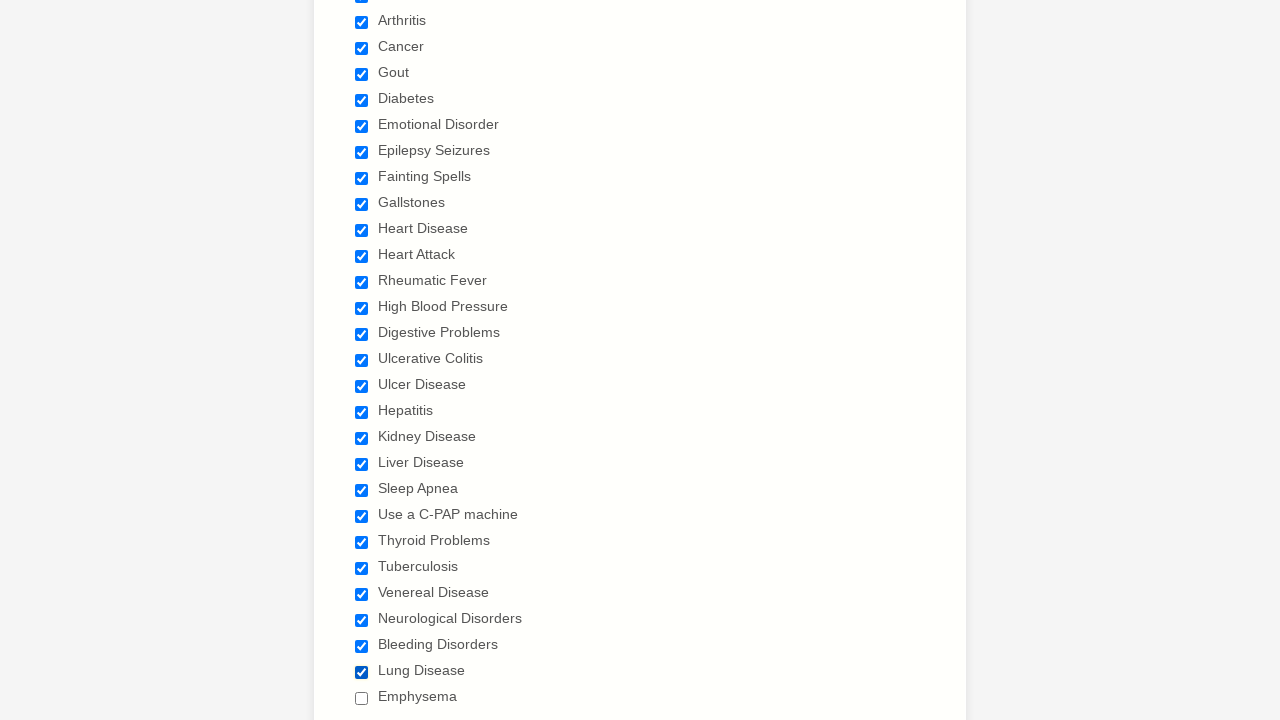

Clicked checkbox 29 to select it at (362, 698) on div.form-single-column input[type='checkbox'] >> nth=28
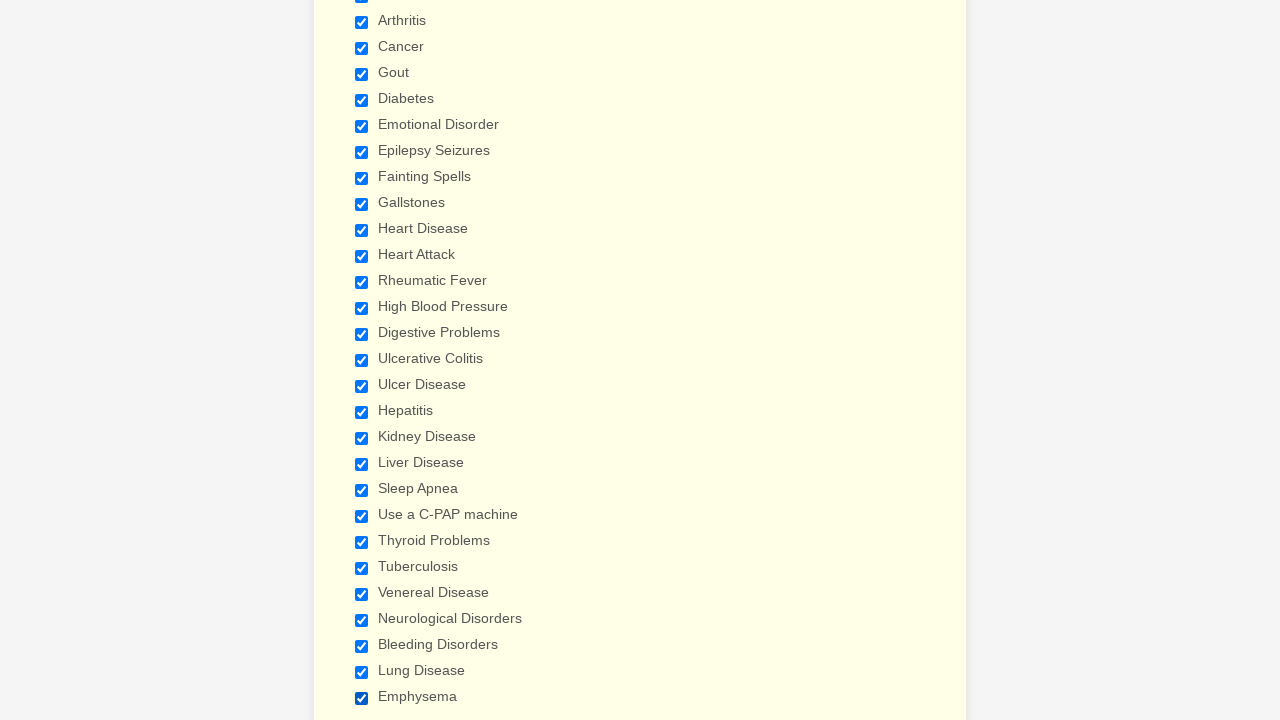

Verified all checkboxes are selected
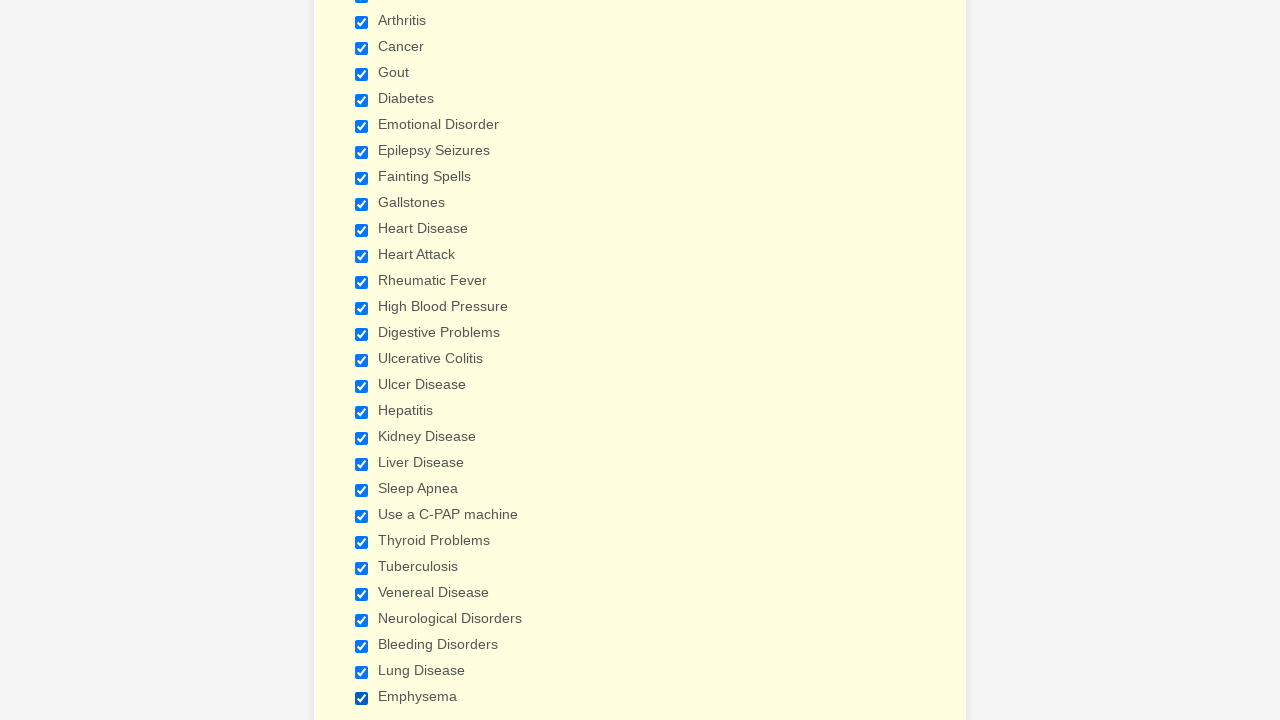

Cleared cookies
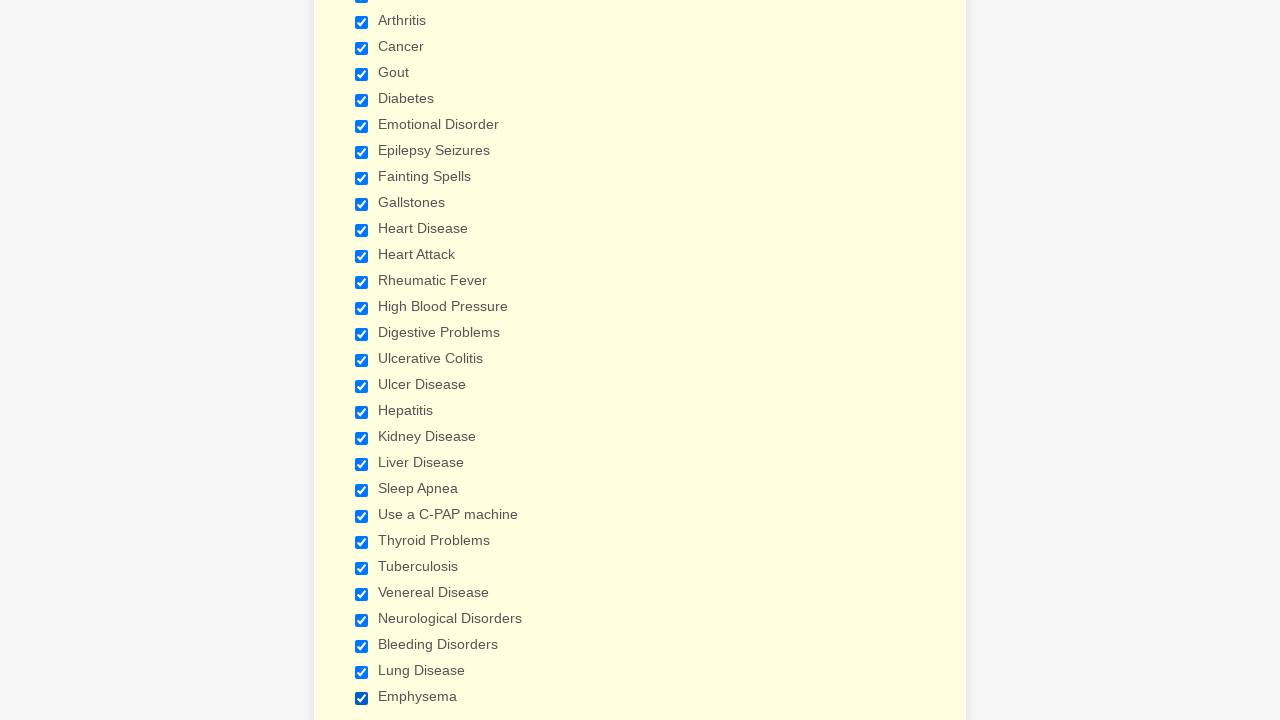

Reloaded page
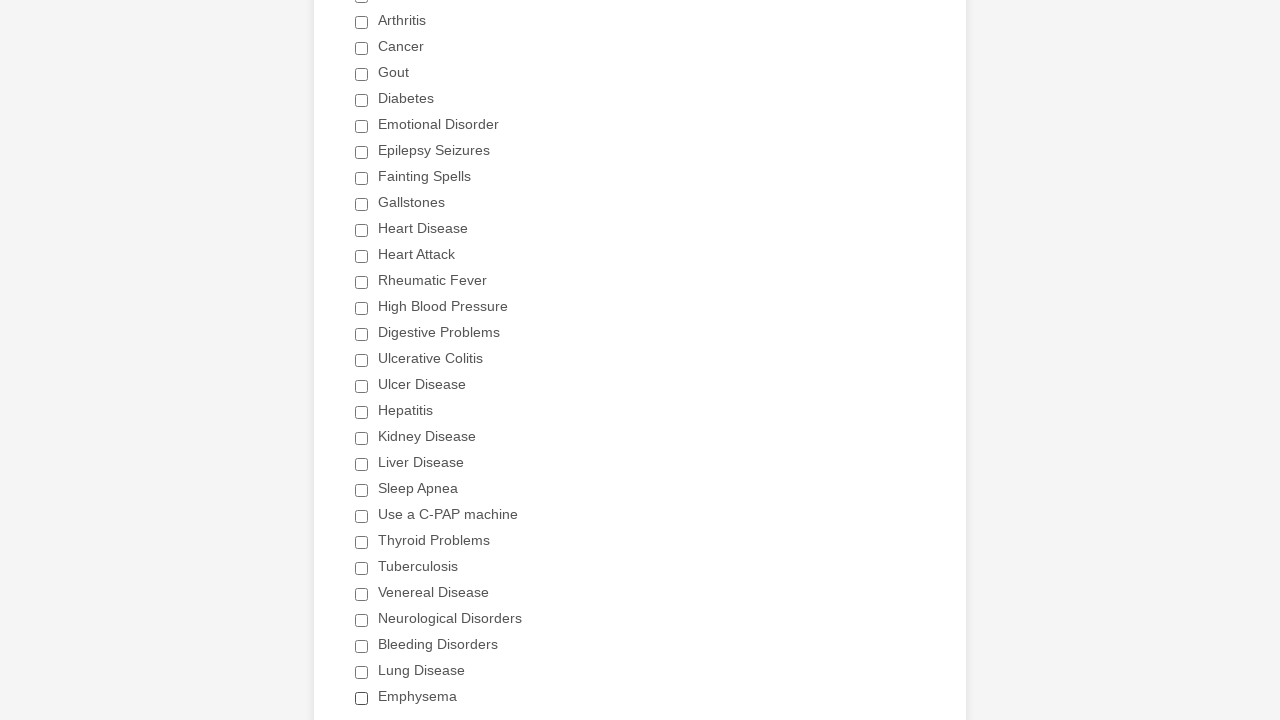

Waited for checkboxes to reload after page refresh
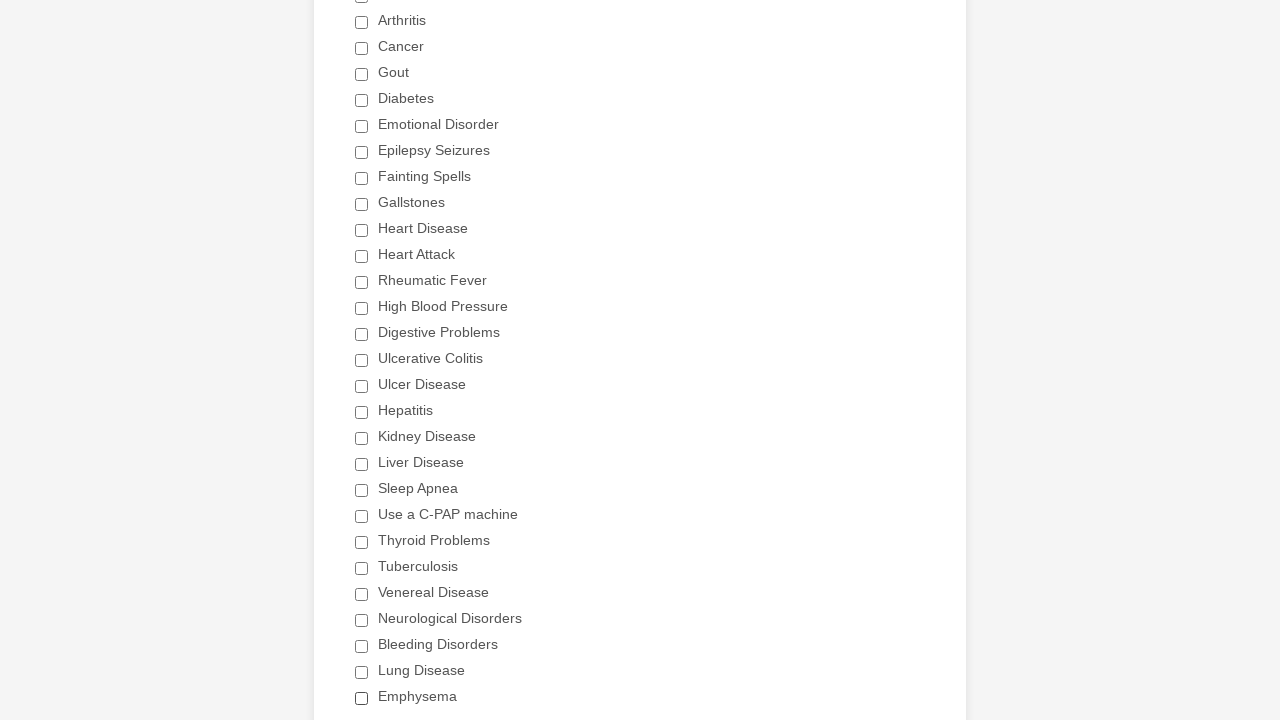

Retrieved all checkboxes again - found 29 checkboxes
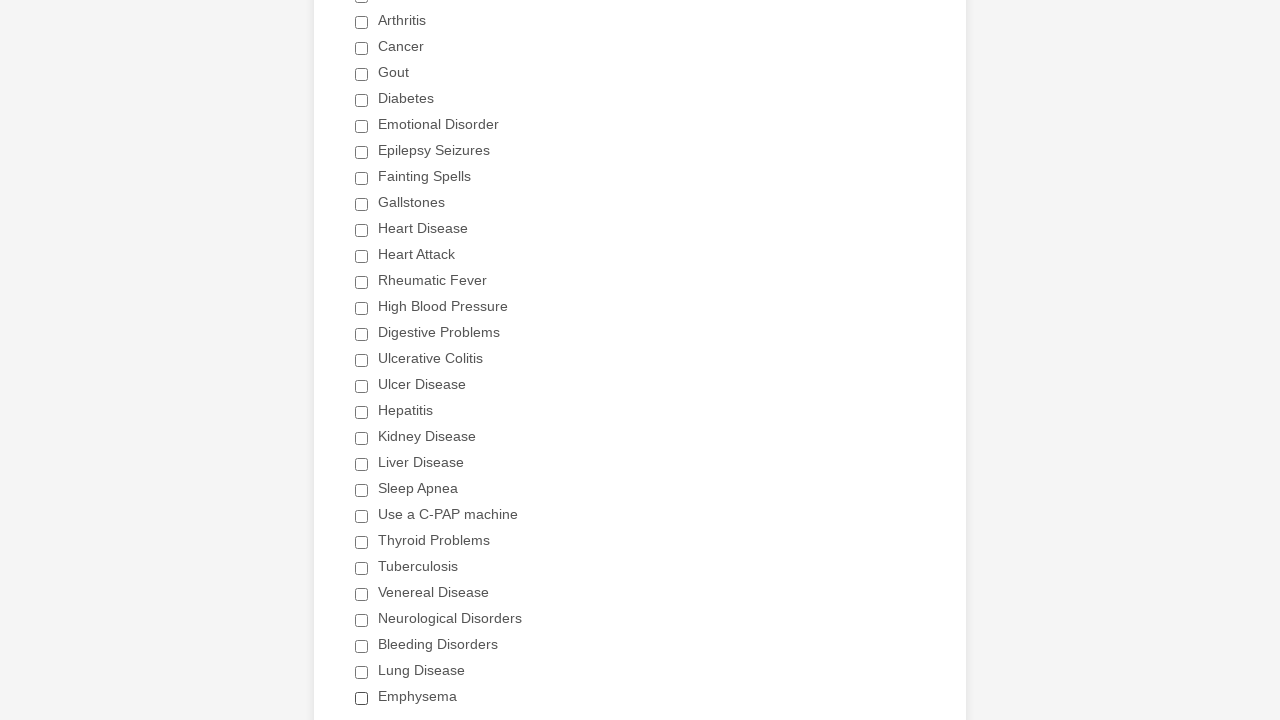

Clicked 'Heart Attack' checkbox to select it at (362, 256) on div.form-single-column input[type='checkbox'] >> nth=11
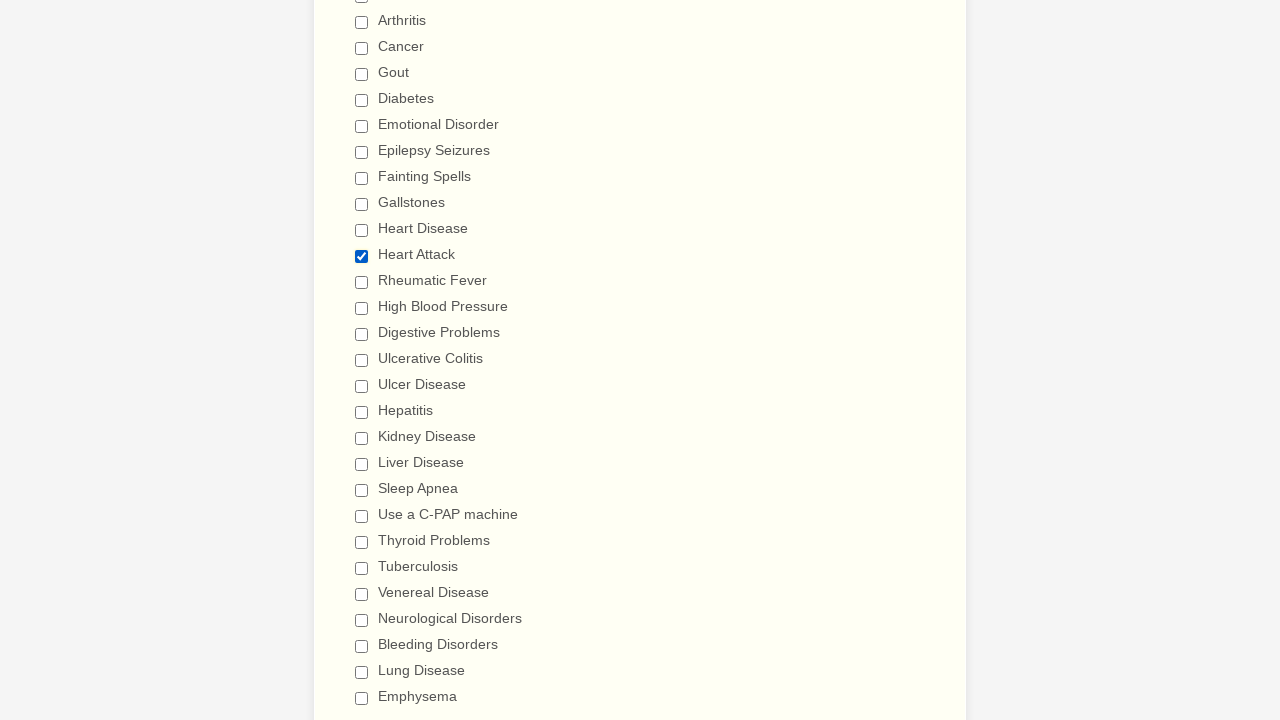

Verified only 'Heart Attack' checkbox is selected and all others are deselected
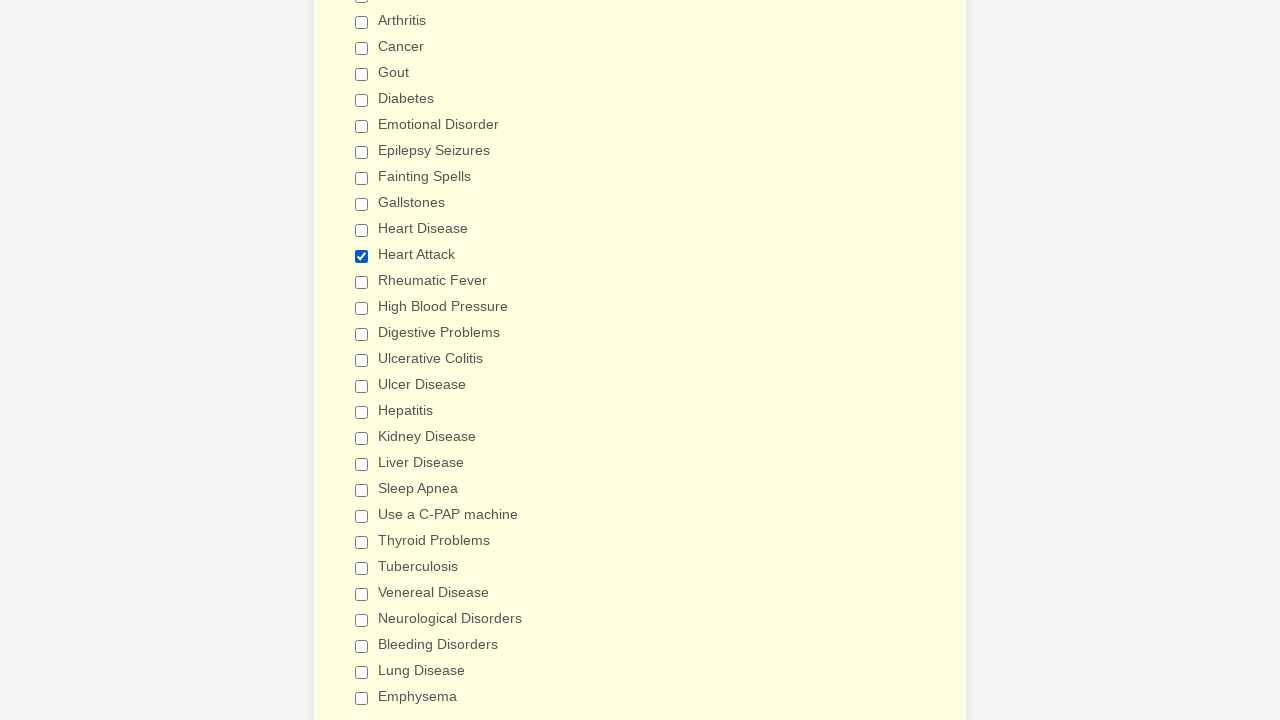

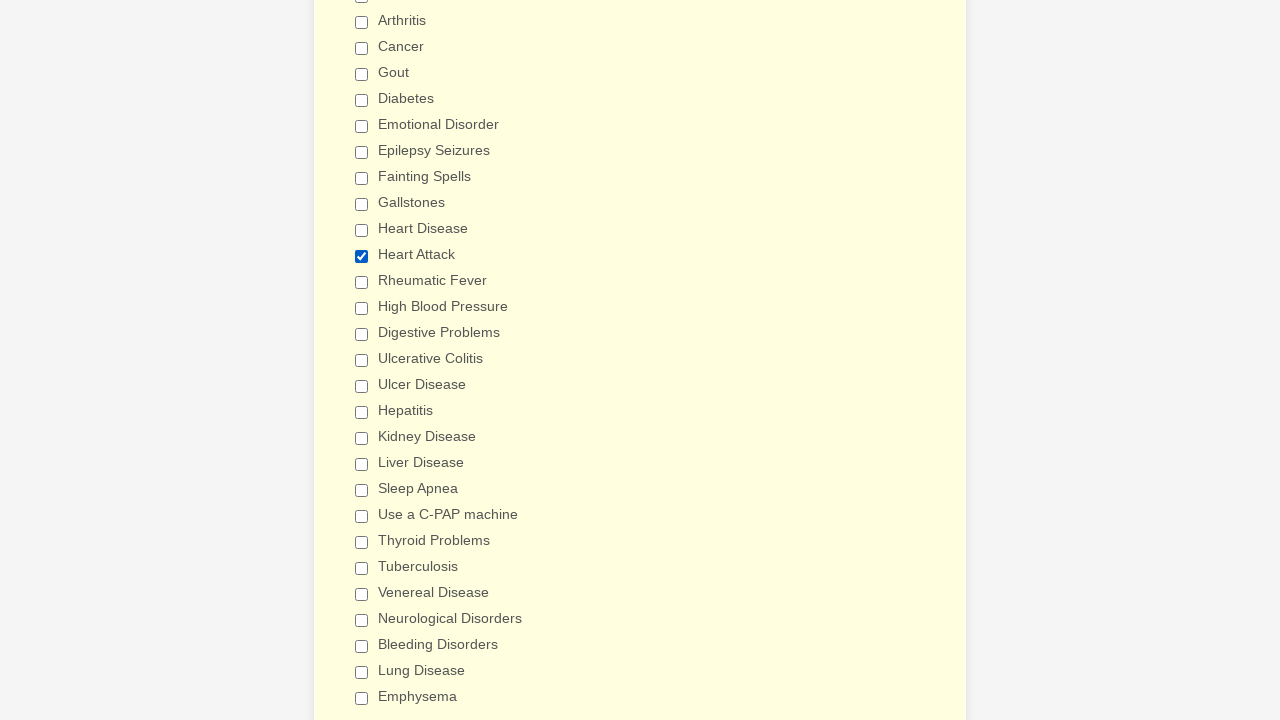